Navigates to the AutoHome car ranking page, scrolls to load lazy-loaded content, and clicks on the "品牌月销榜" (Brand Monthly Sales Ranking) tab to switch views.

Starting URL: https://www.autohome.com.cn/rank/1

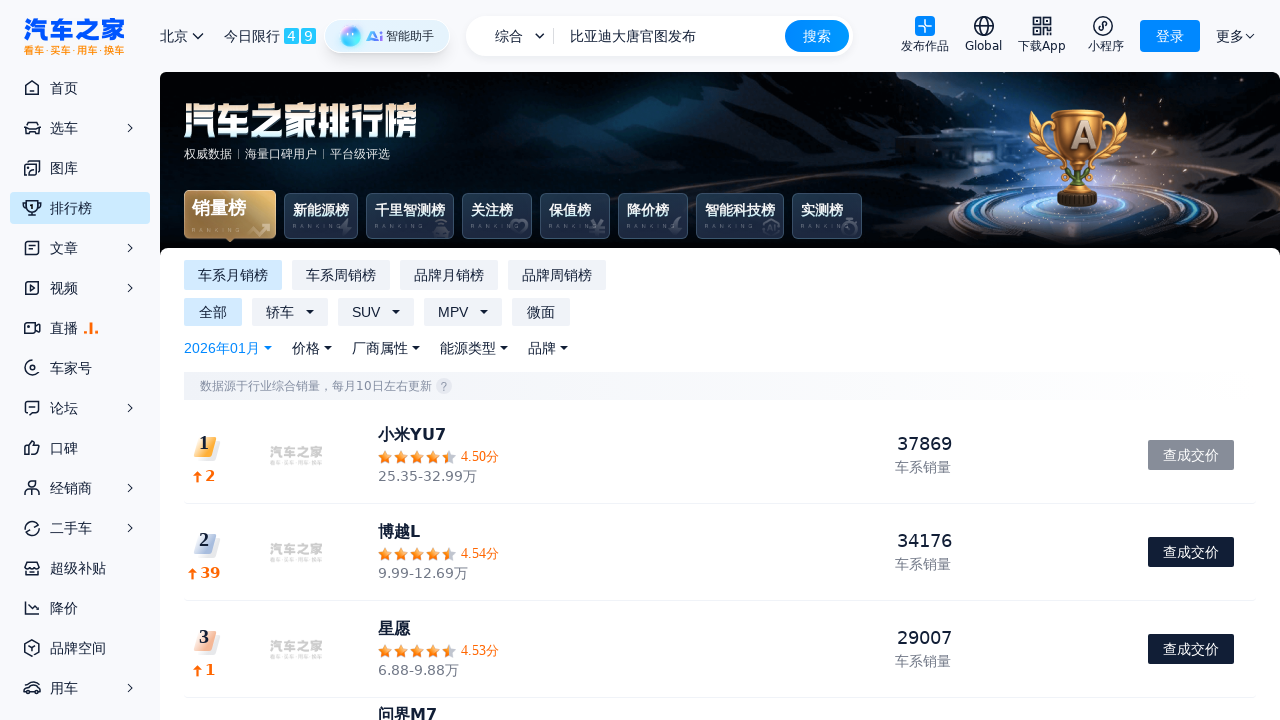

Waited for initial page load (2.2 seconds)
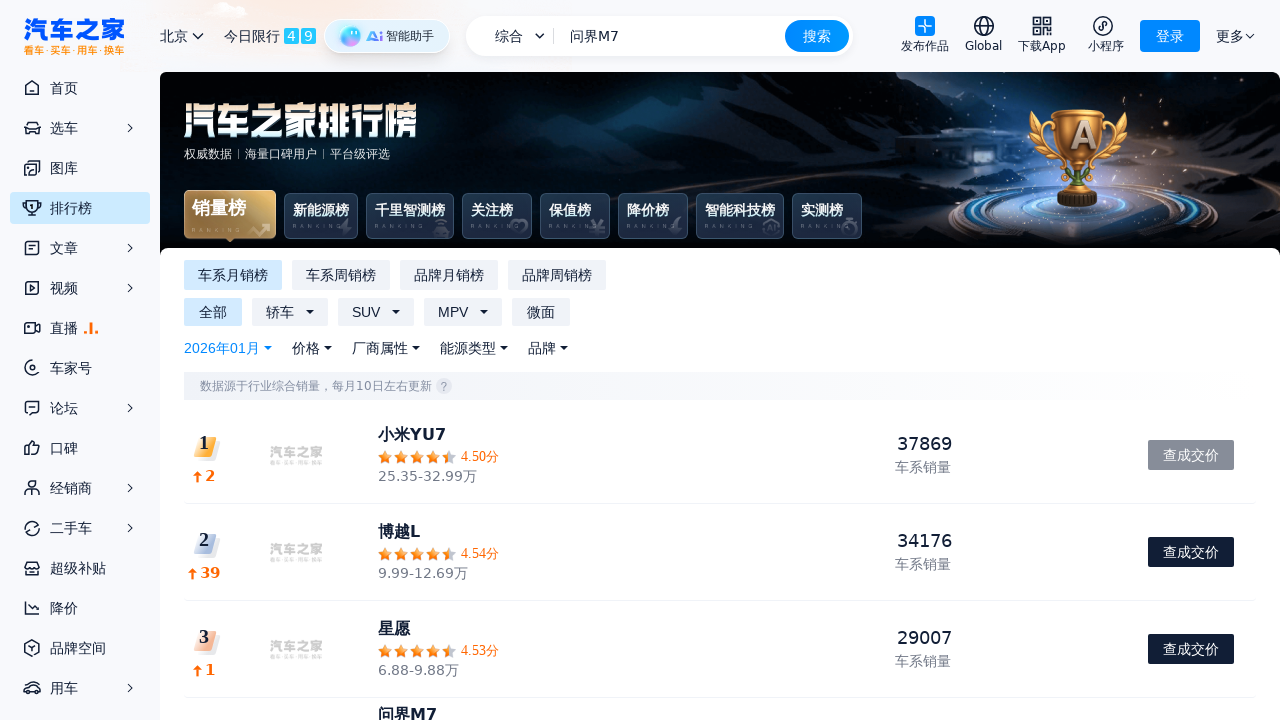

Scrolled to bottom of page to trigger lazy loading
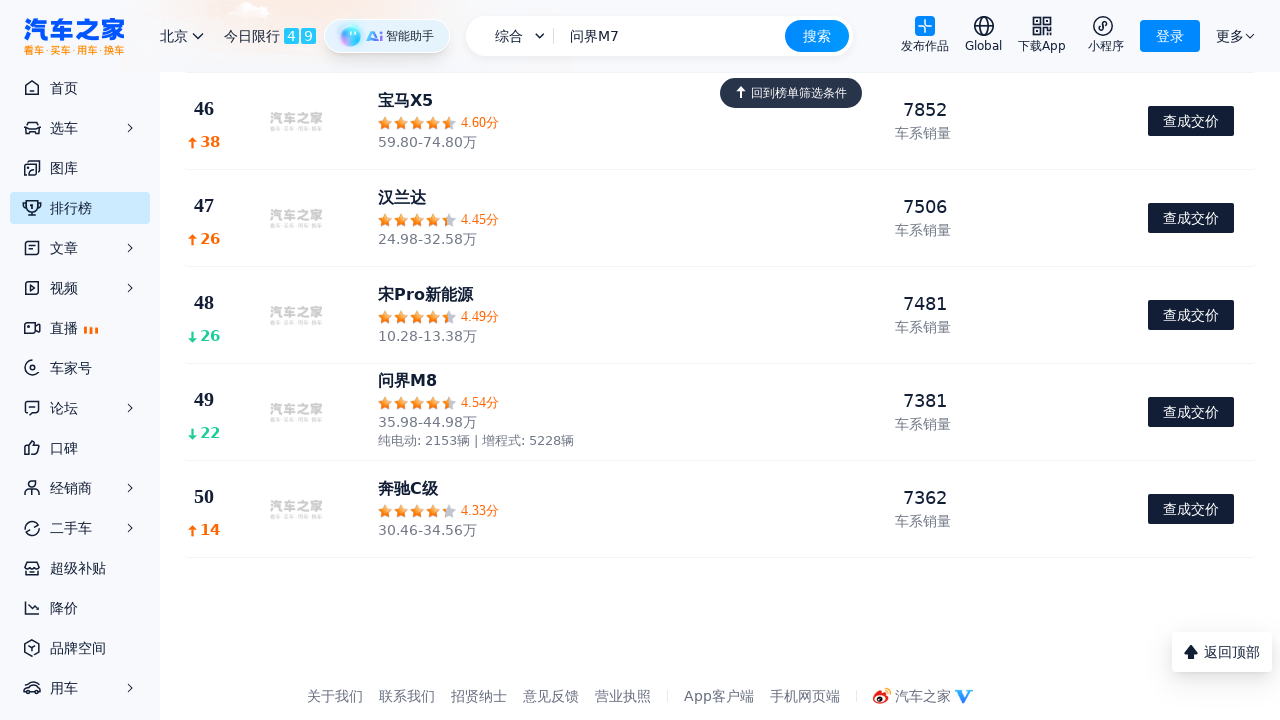

Waited 2.2 seconds for content to load
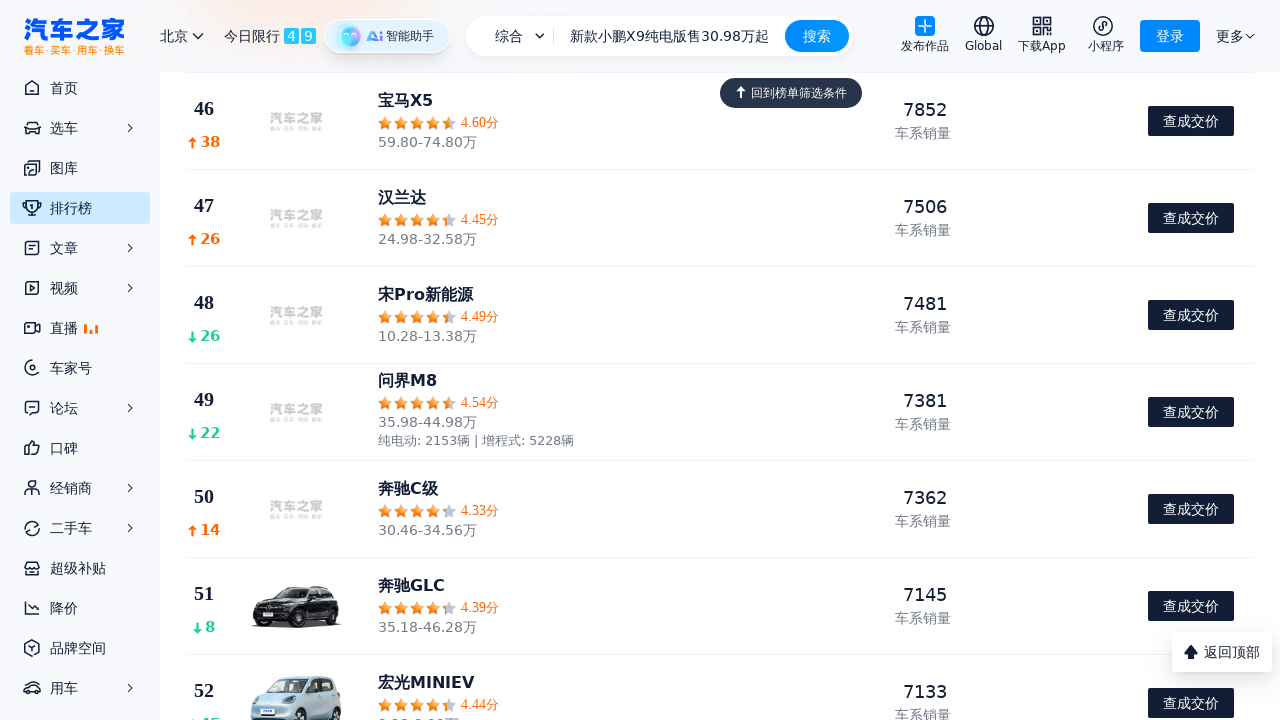

Scrolled to bottom of page to trigger lazy loading
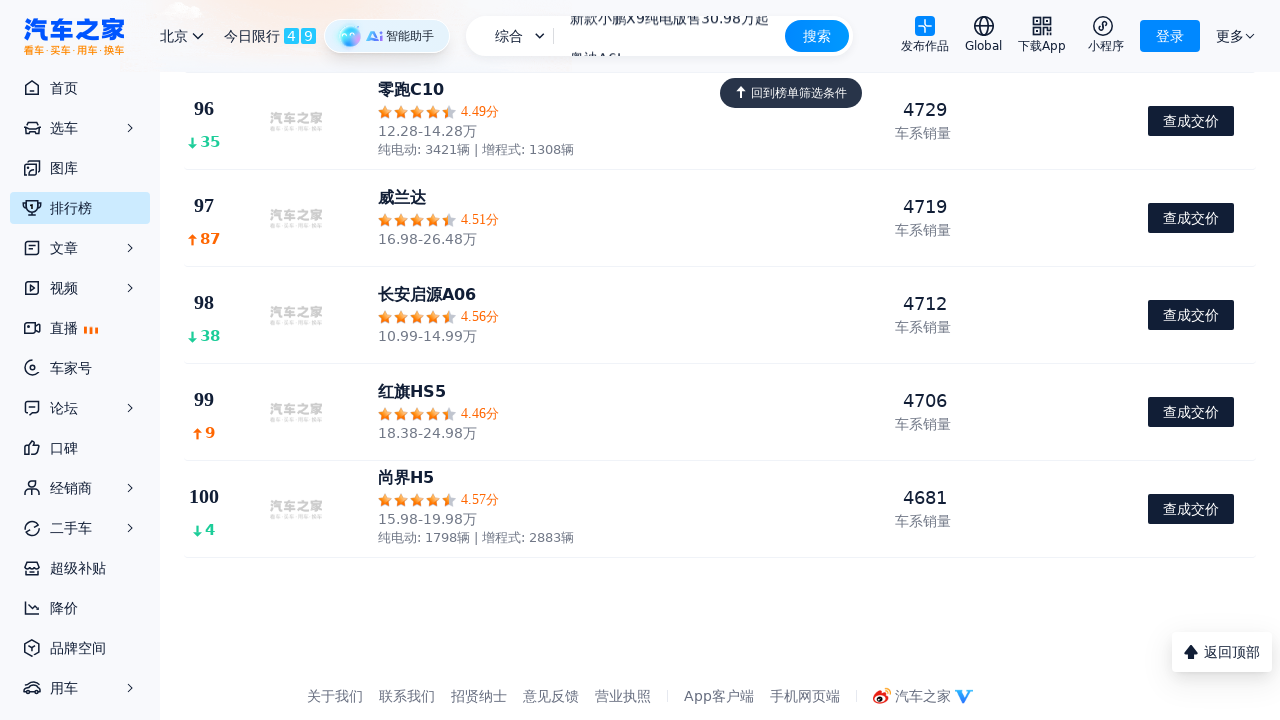

Waited 2.2 seconds for content to load
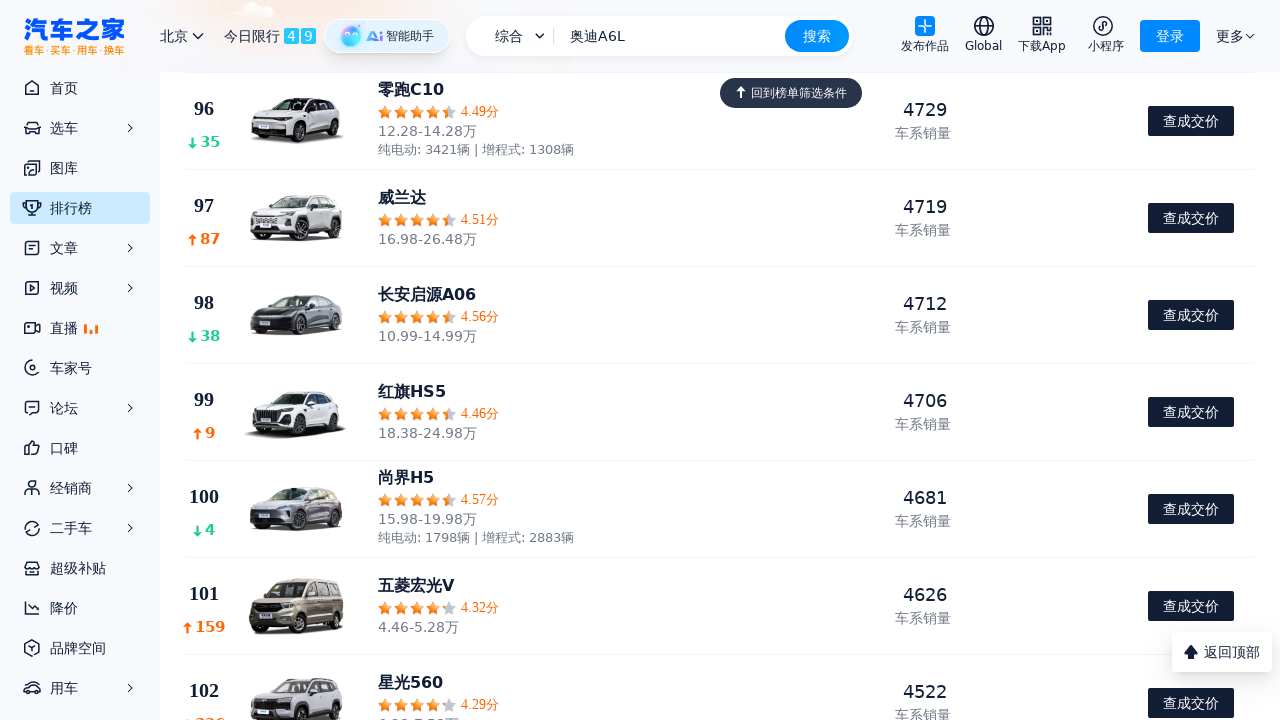

Scrolled to bottom of page to trigger lazy loading
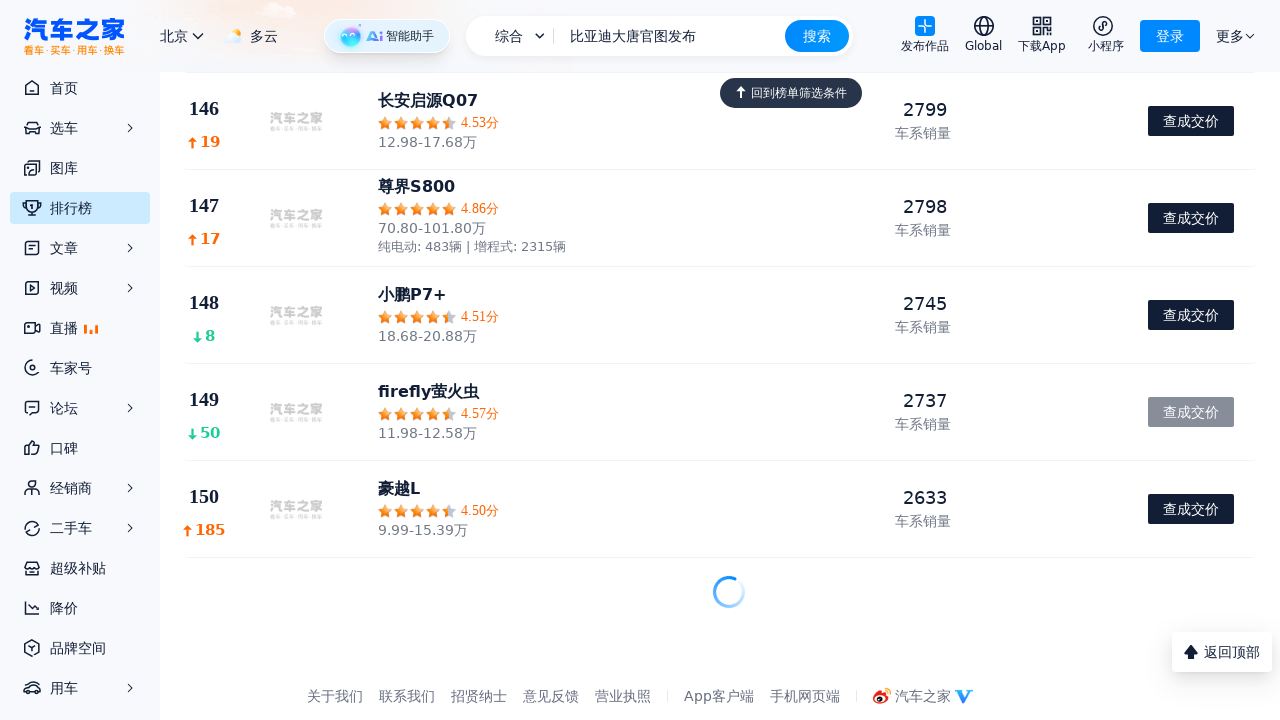

Waited 2.2 seconds for content to load
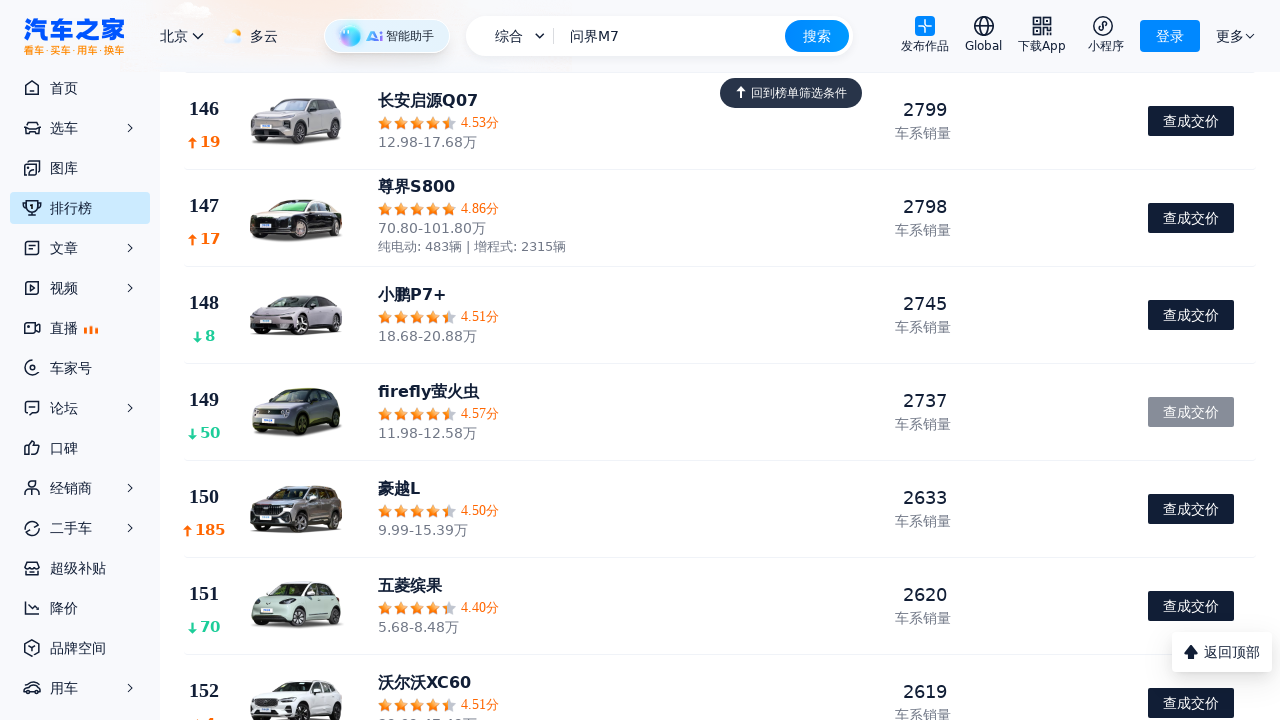

Scrolled to bottom of page to trigger lazy loading
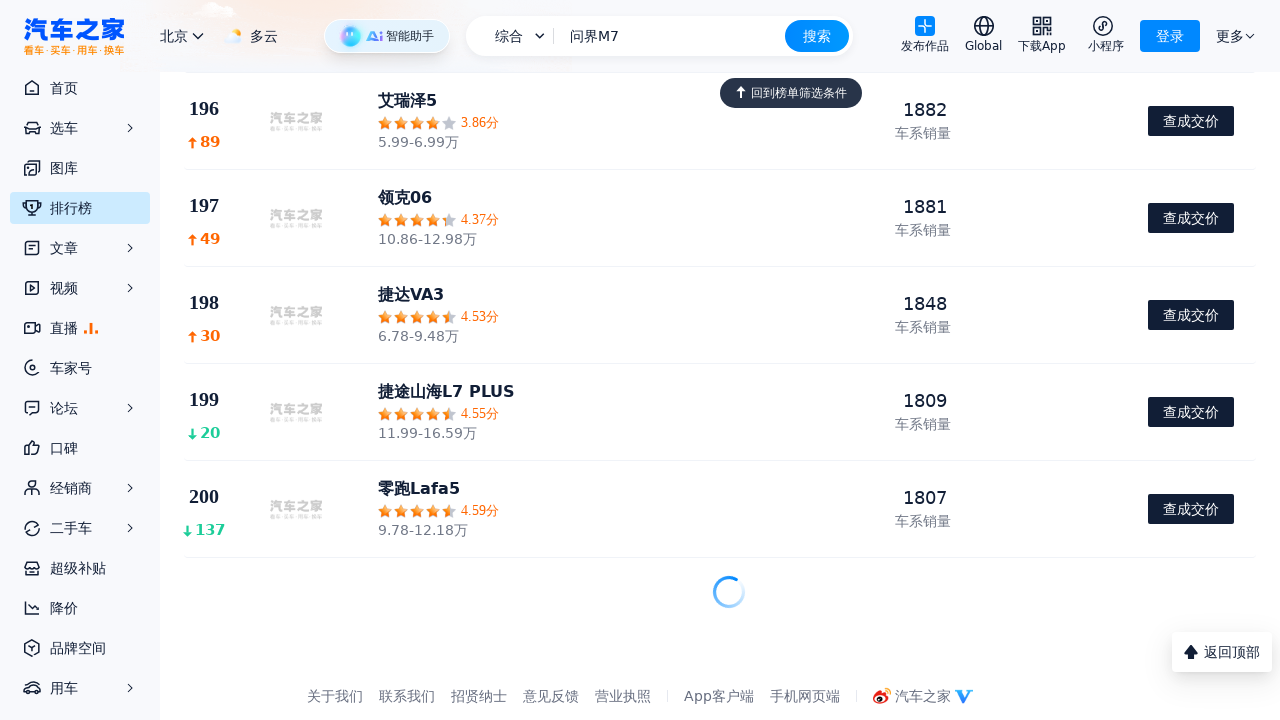

Waited 2.2 seconds for content to load
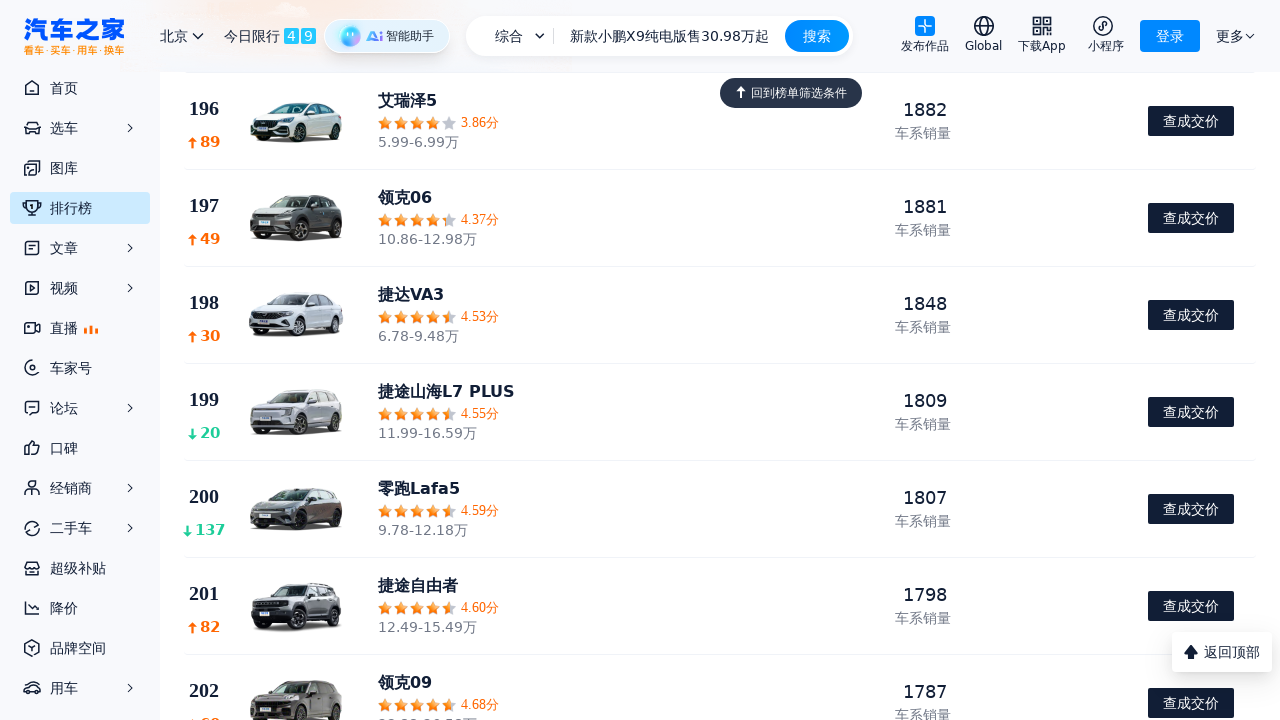

Scrolled to bottom of page to trigger lazy loading
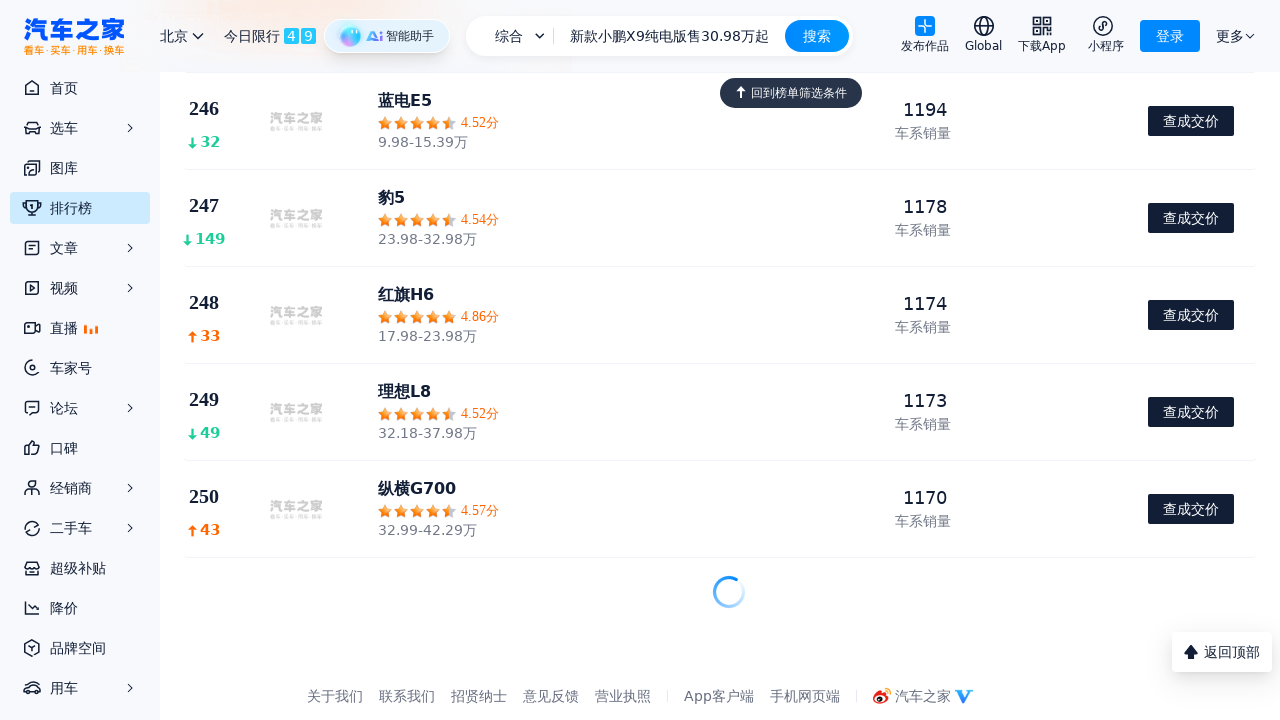

Waited 2.2 seconds for content to load
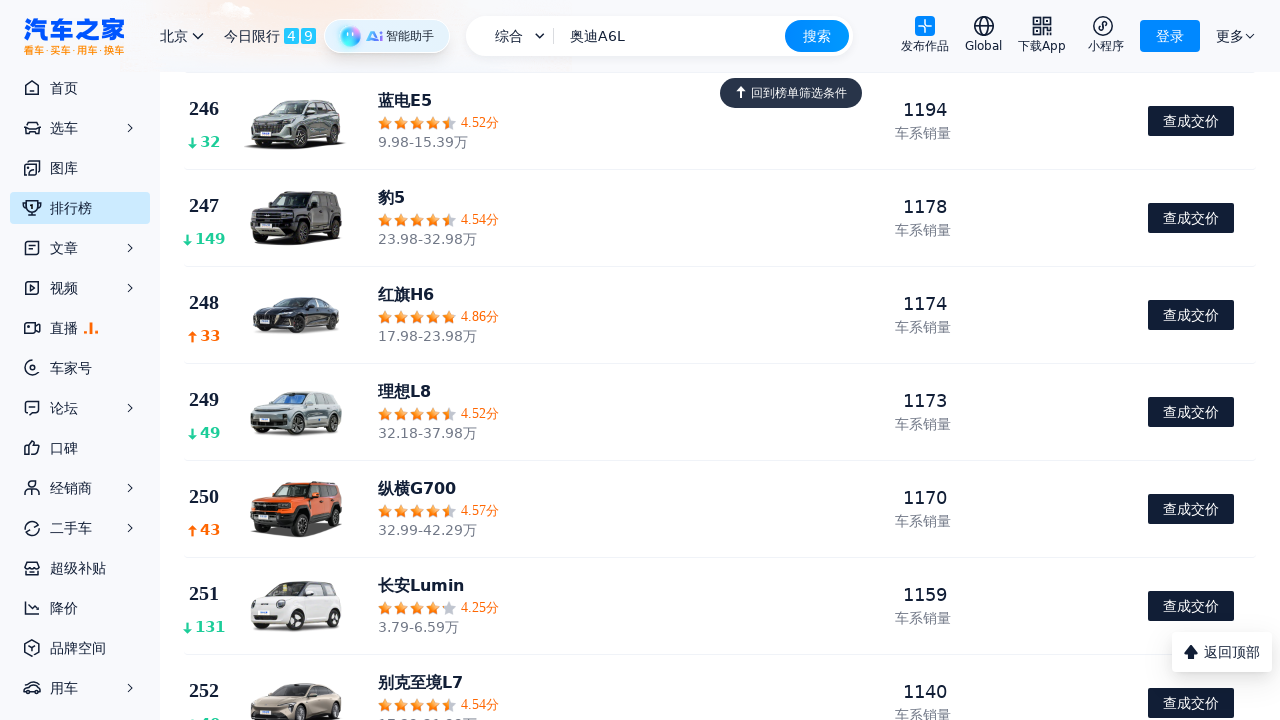

Scrolled to bottom of page to trigger lazy loading
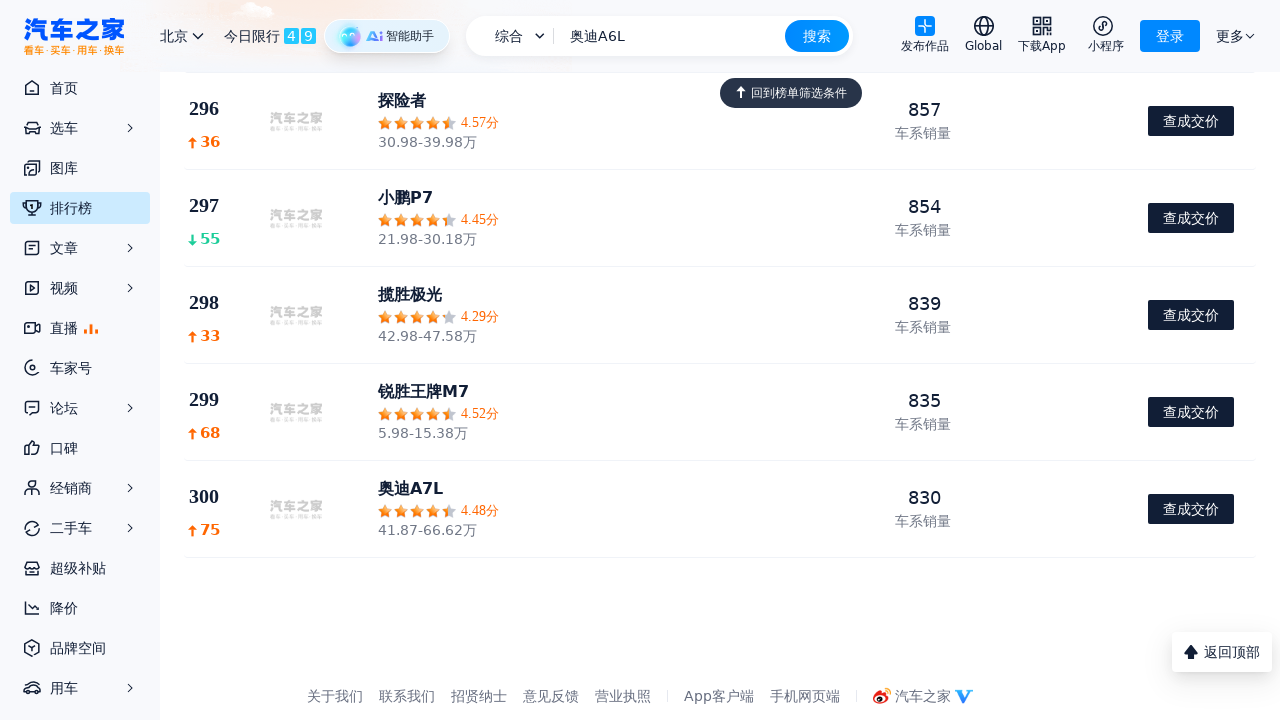

Waited 2.2 seconds for content to load
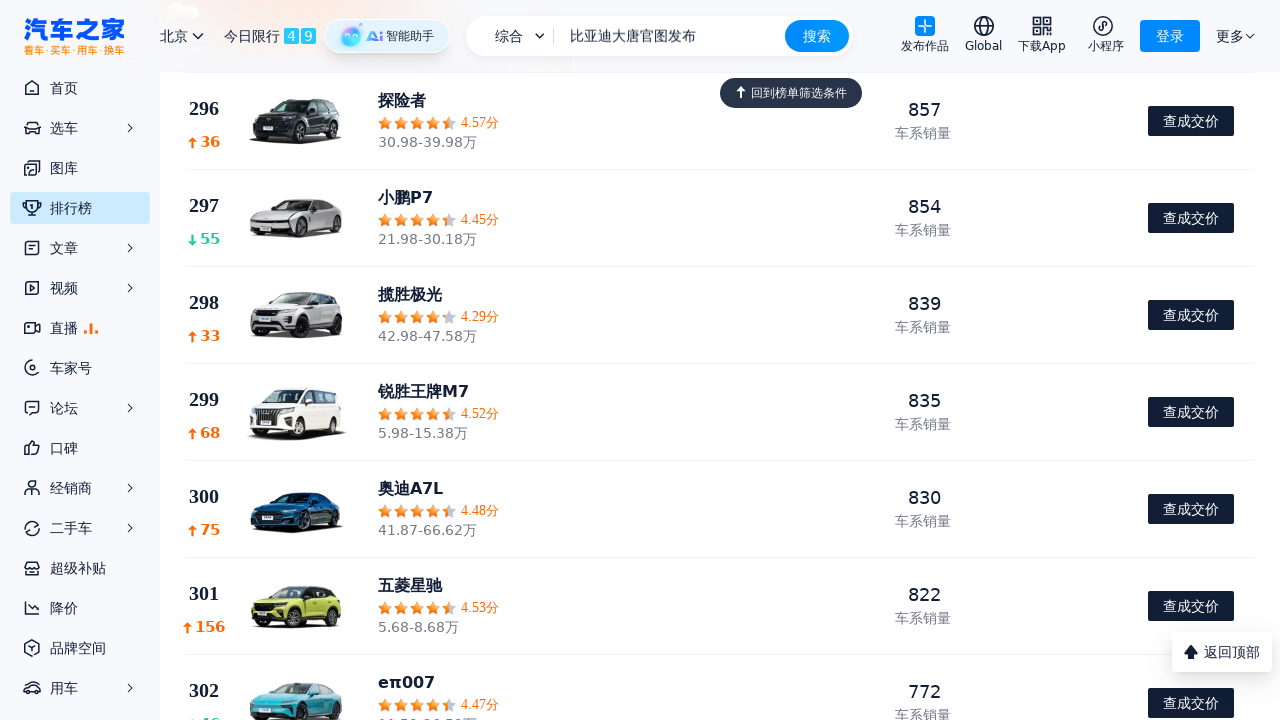

Scrolled to bottom of page to trigger lazy loading
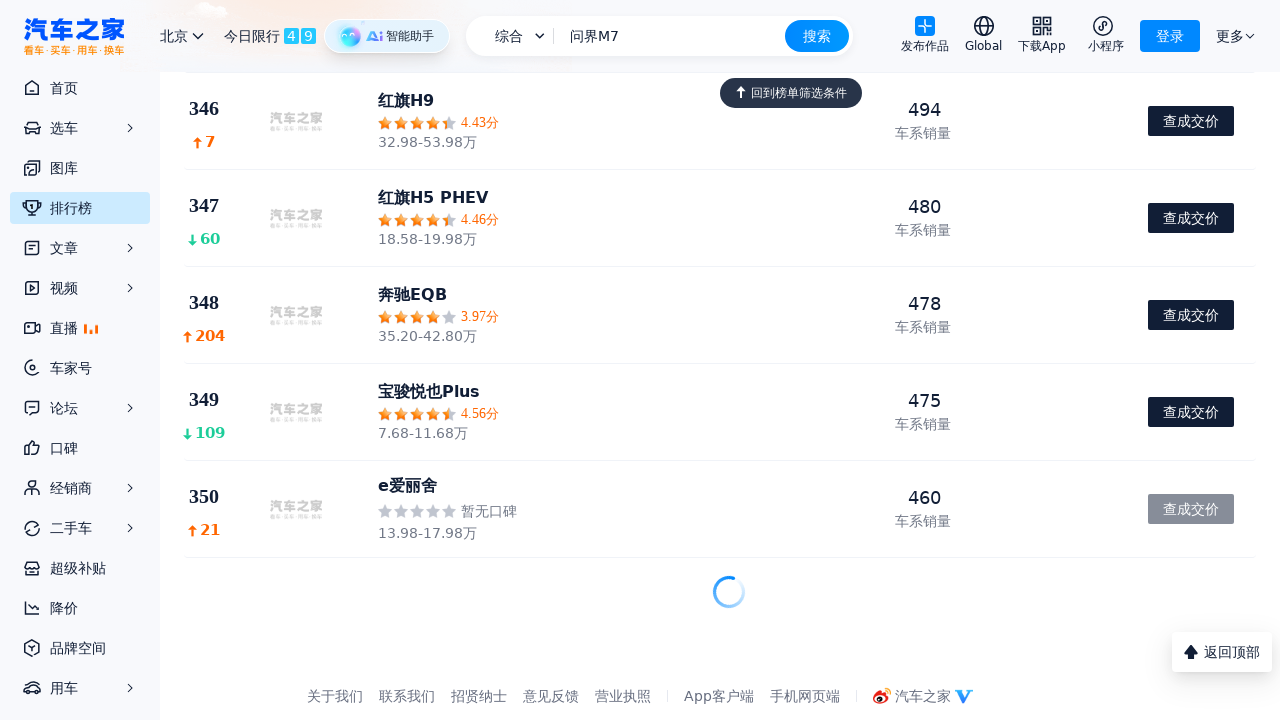

Waited 2.2 seconds for content to load
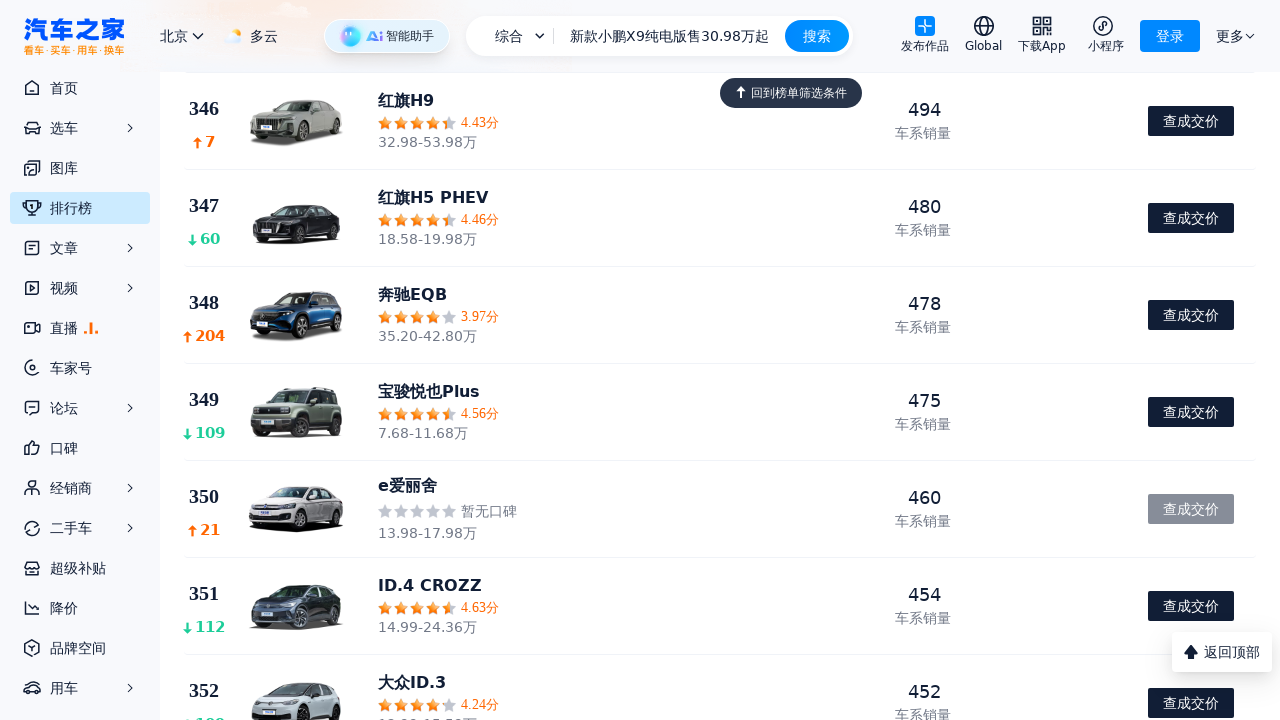

Scrolled to bottom of page to trigger lazy loading
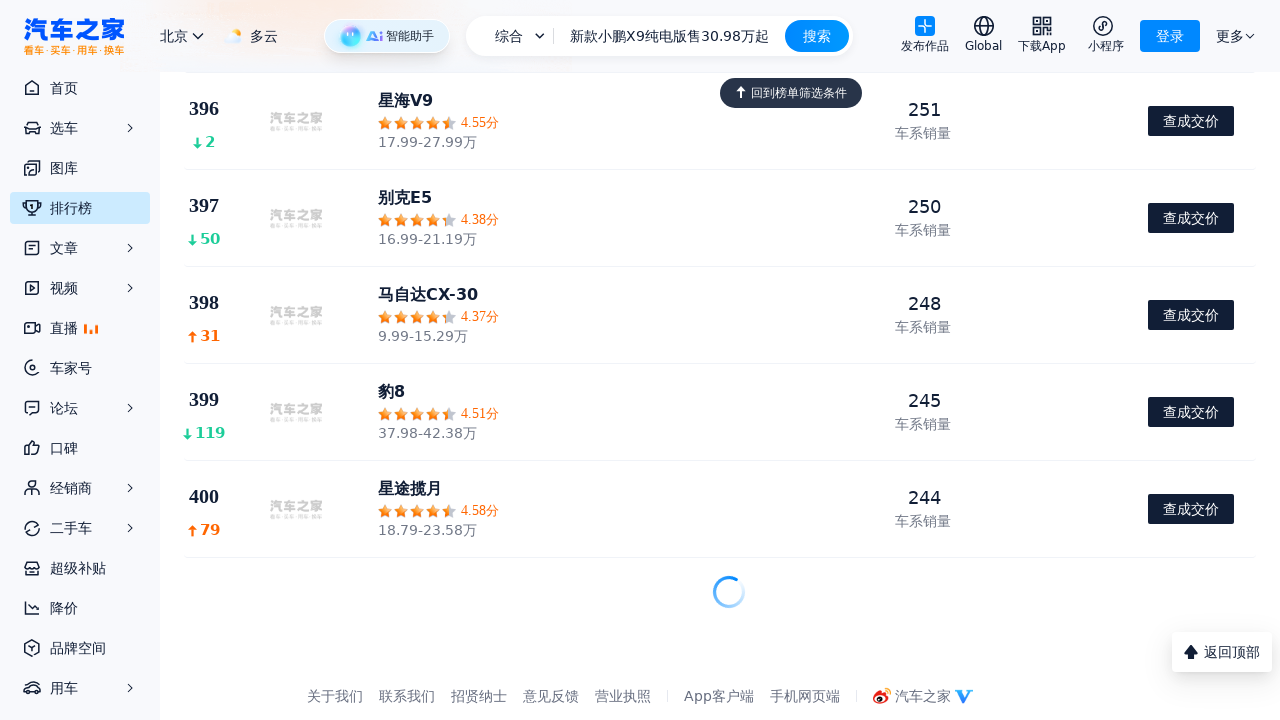

Waited 2.2 seconds for content to load
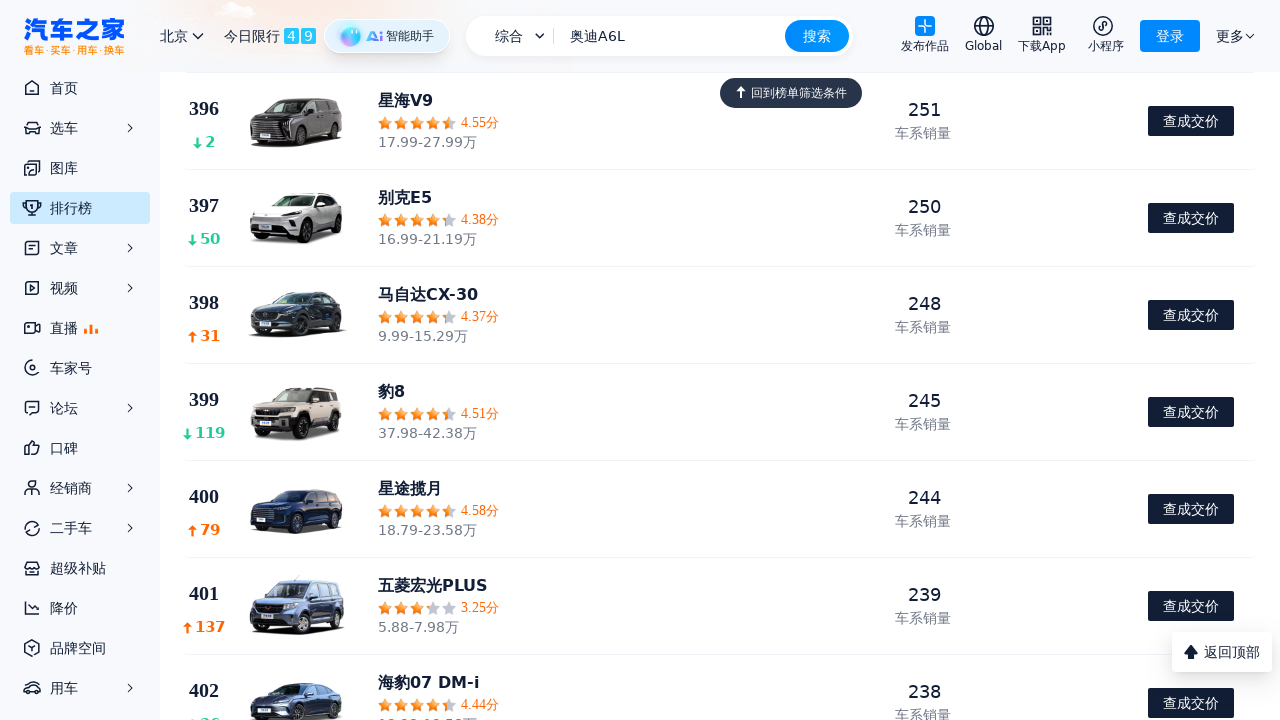

Scrolled to bottom of page to trigger lazy loading
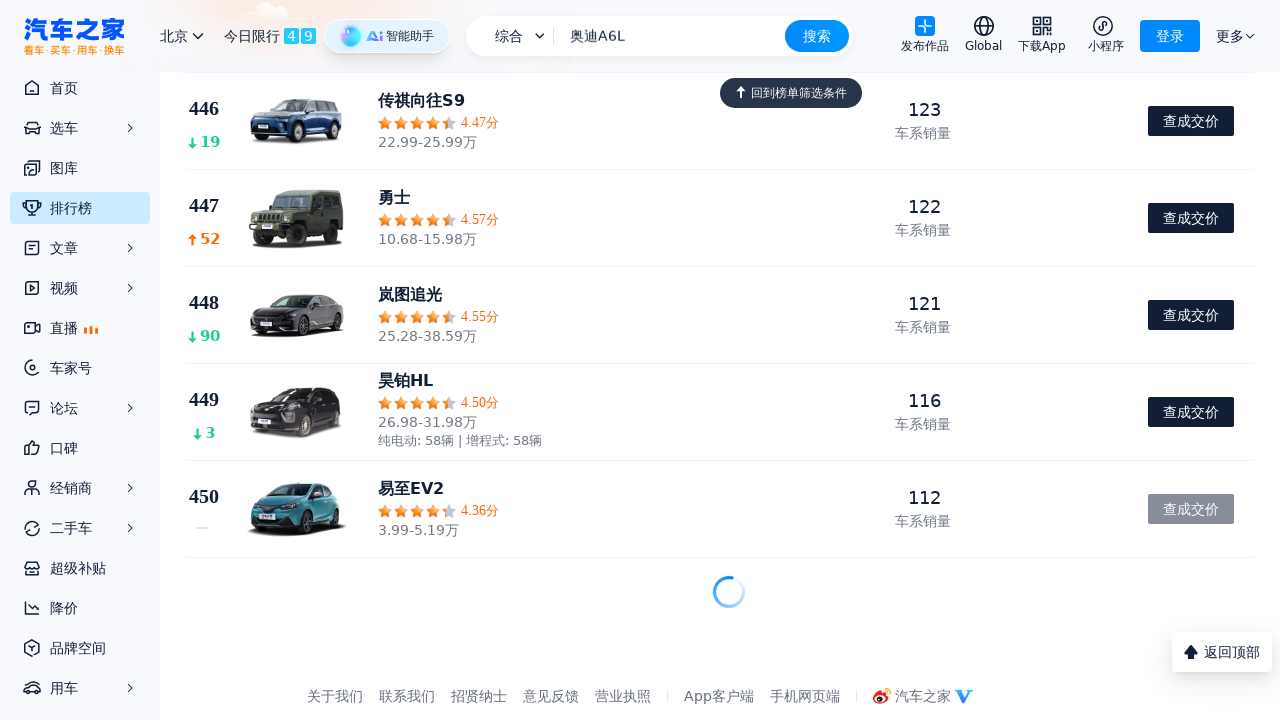

Waited 2.2 seconds for content to load
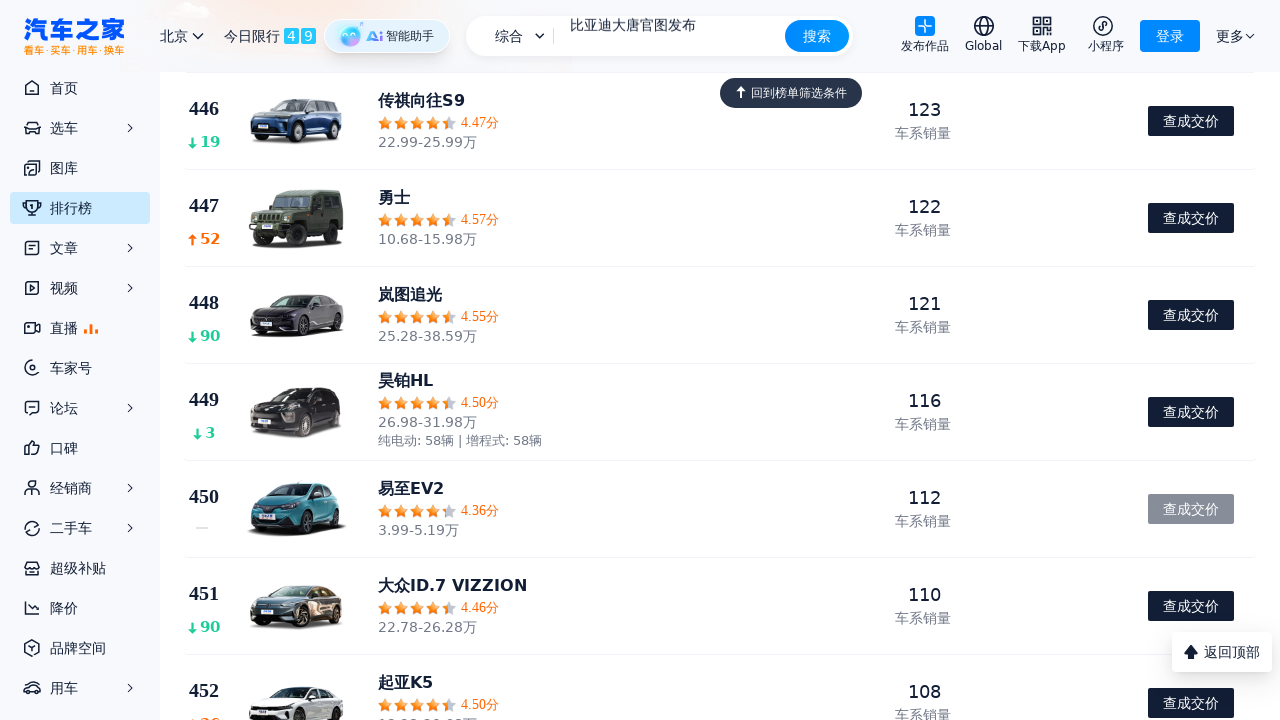

Scrolled to bottom of page to trigger lazy loading
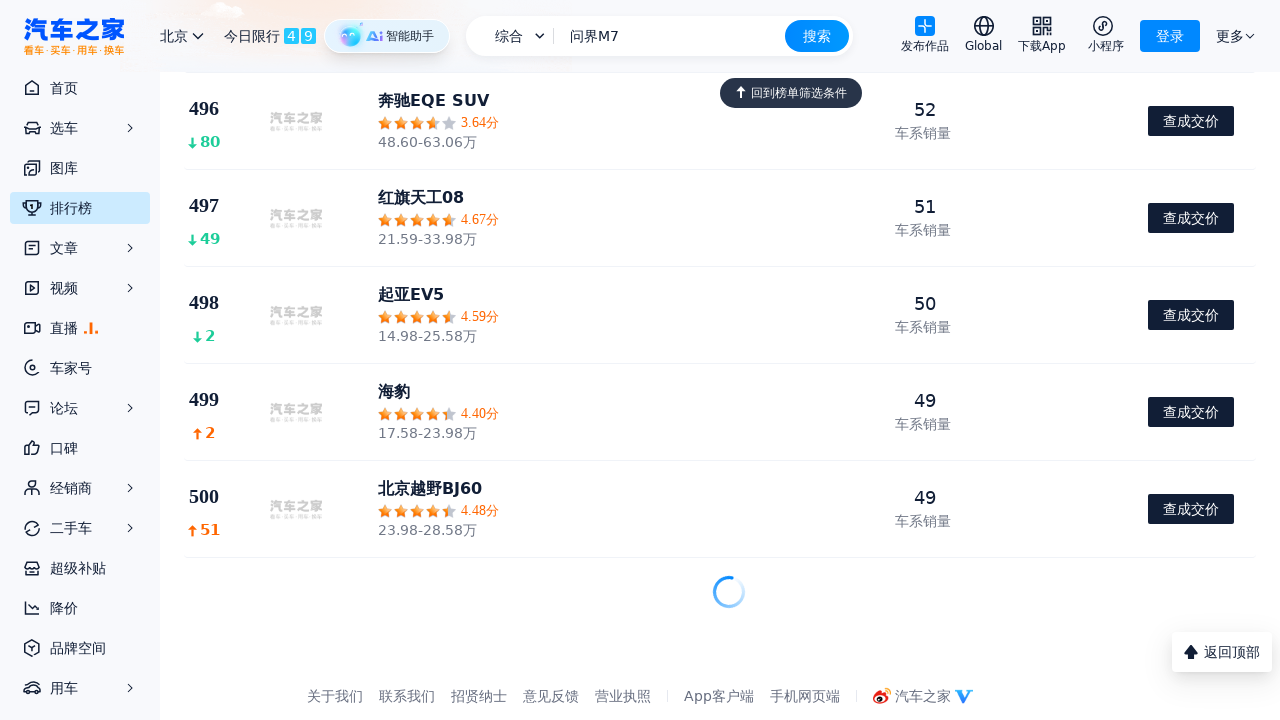

Waited 2.2 seconds for content to load
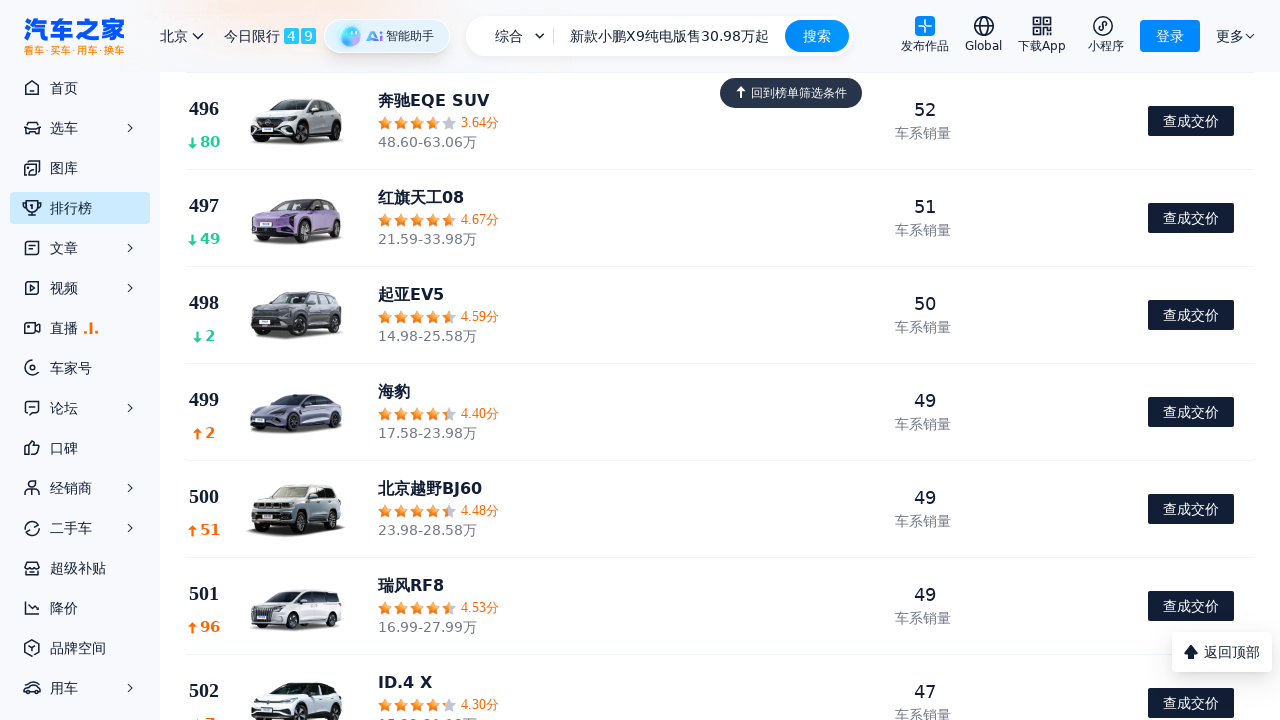

Scrolled to bottom of page to trigger lazy loading
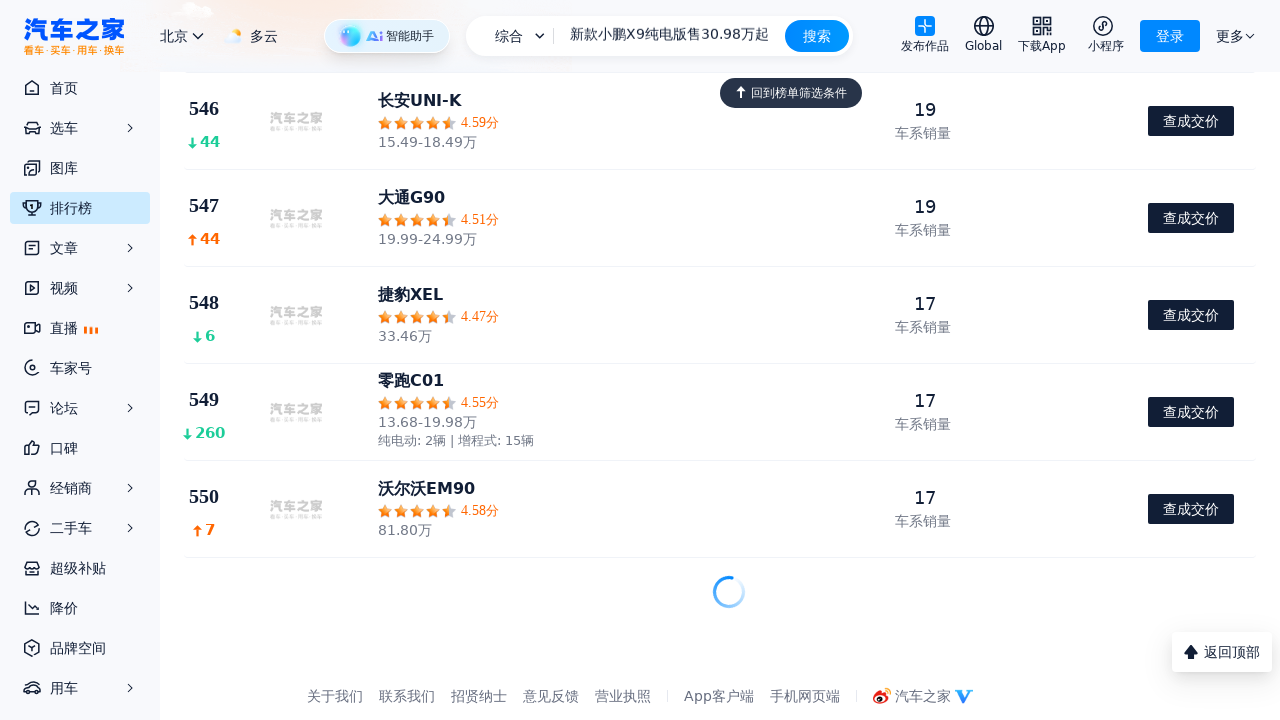

Waited 2.2 seconds for content to load
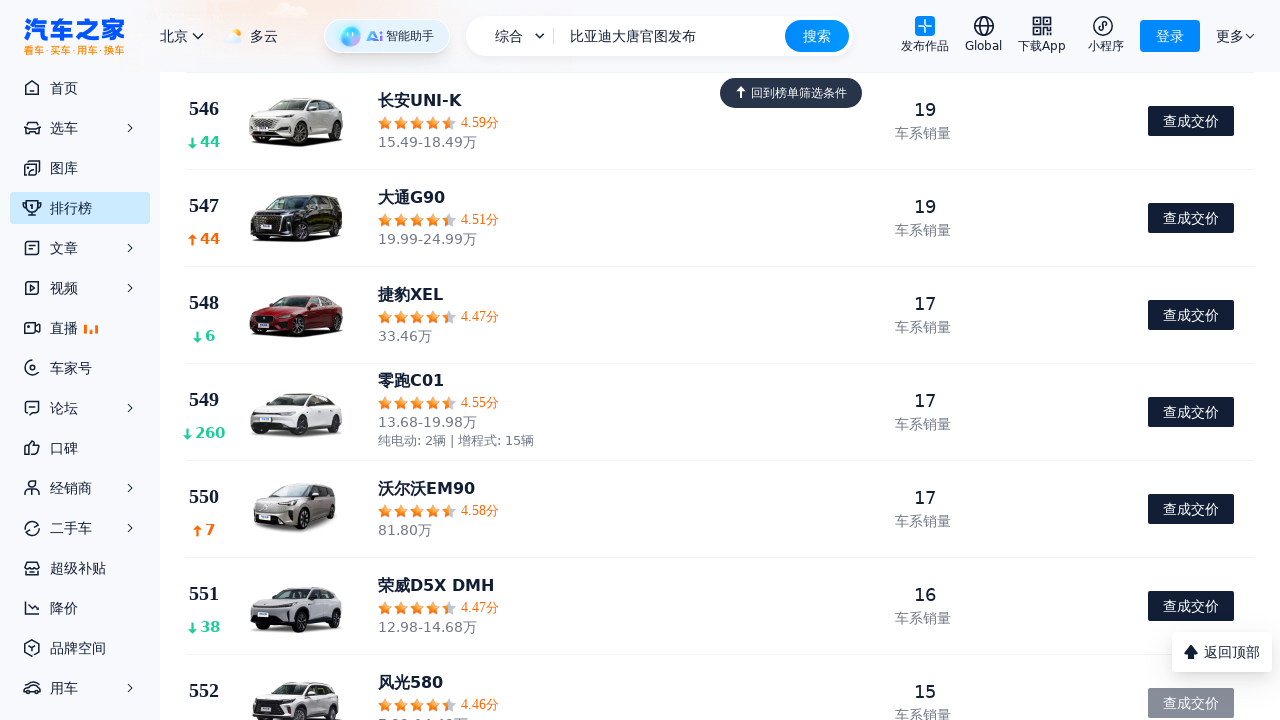

Scrolled to bottom of page to trigger lazy loading
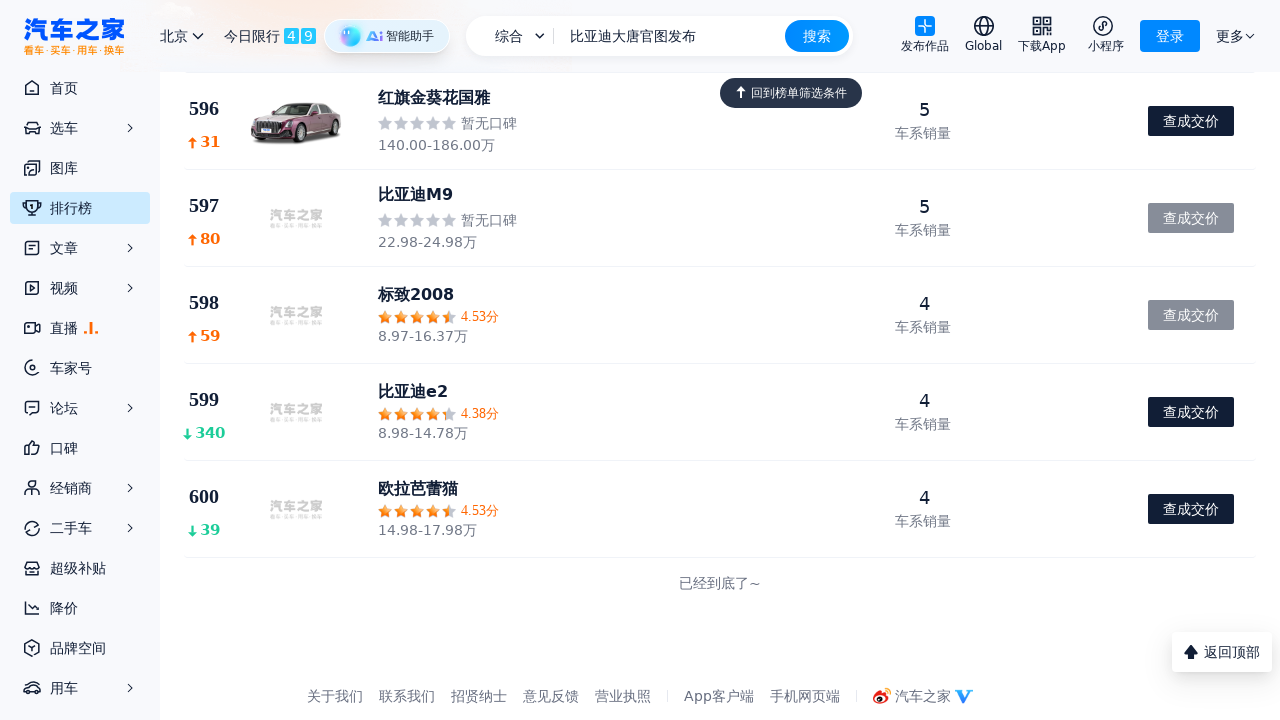

Waited 2.2 seconds for content to load
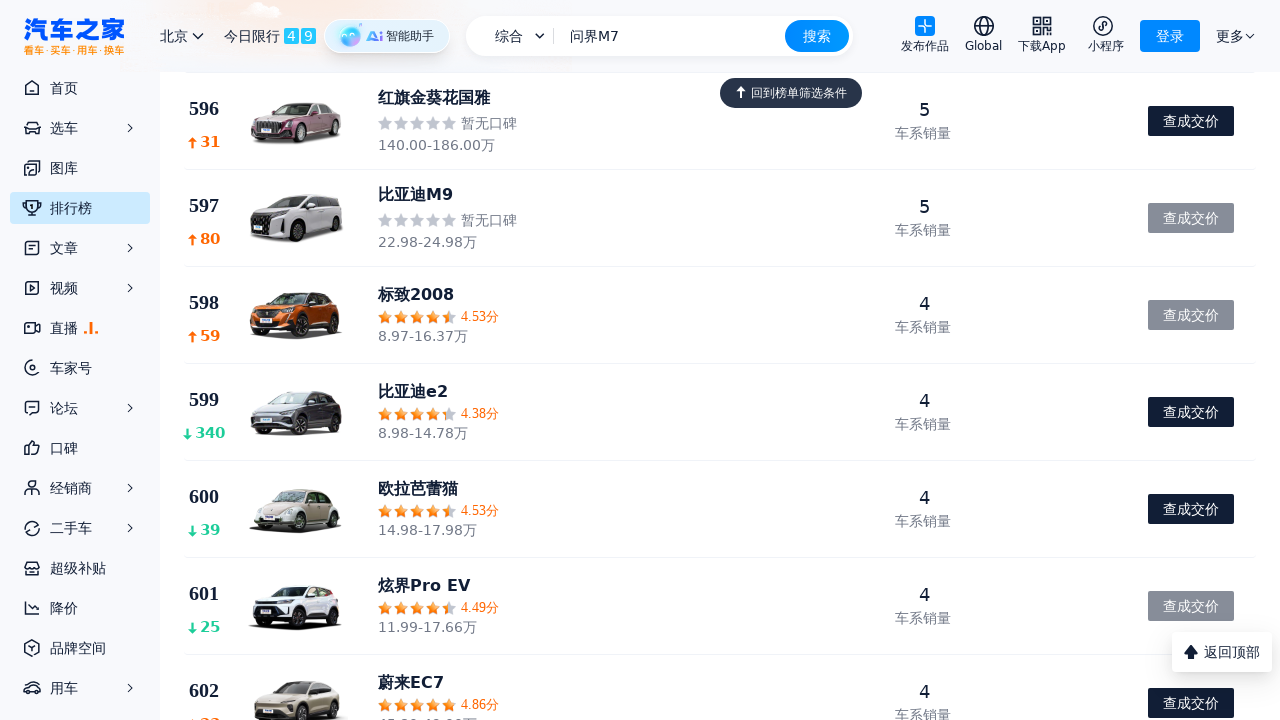

Scrolled to bottom of page to trigger lazy loading
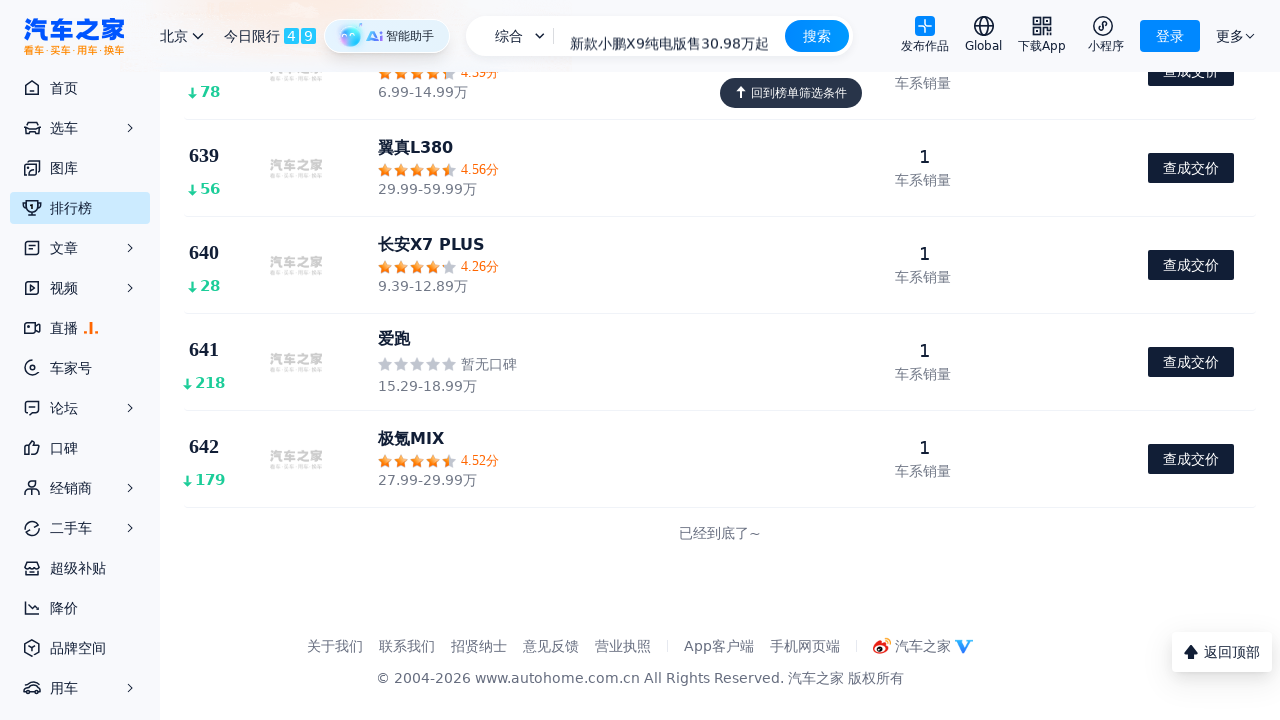

Waited 2.2 seconds for content to load
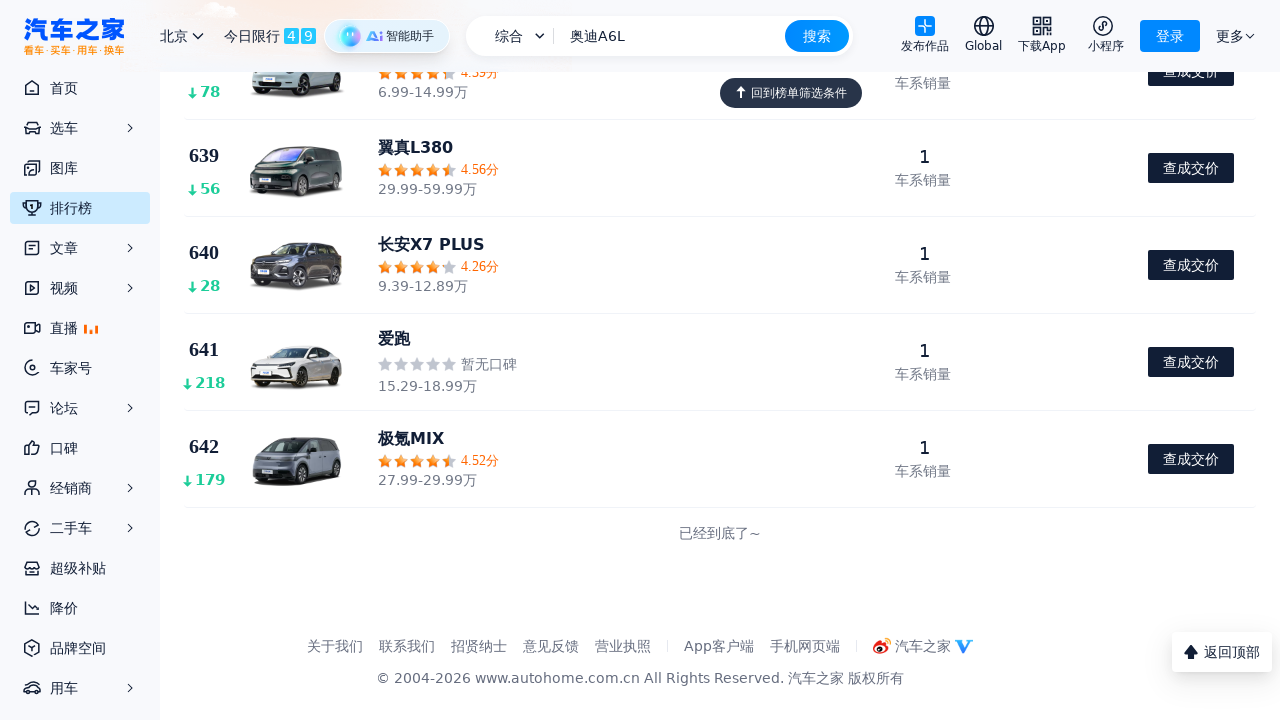

Clicked on '品牌月销榜' (Brand Monthly Sales Ranking) tab at (449, 275) on internal:text="\u54c1\u724c\u6708\u9500\u699c"s >> nth=0
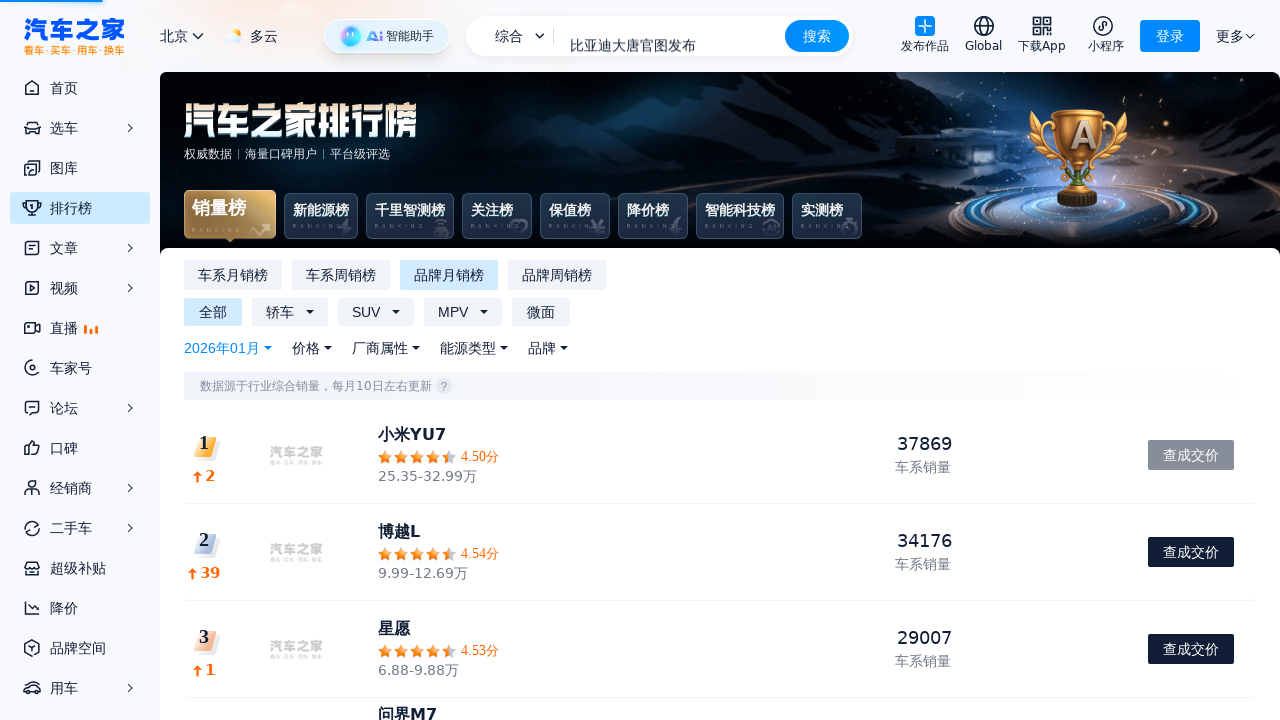

Waited 2.2 seconds for tab content to load
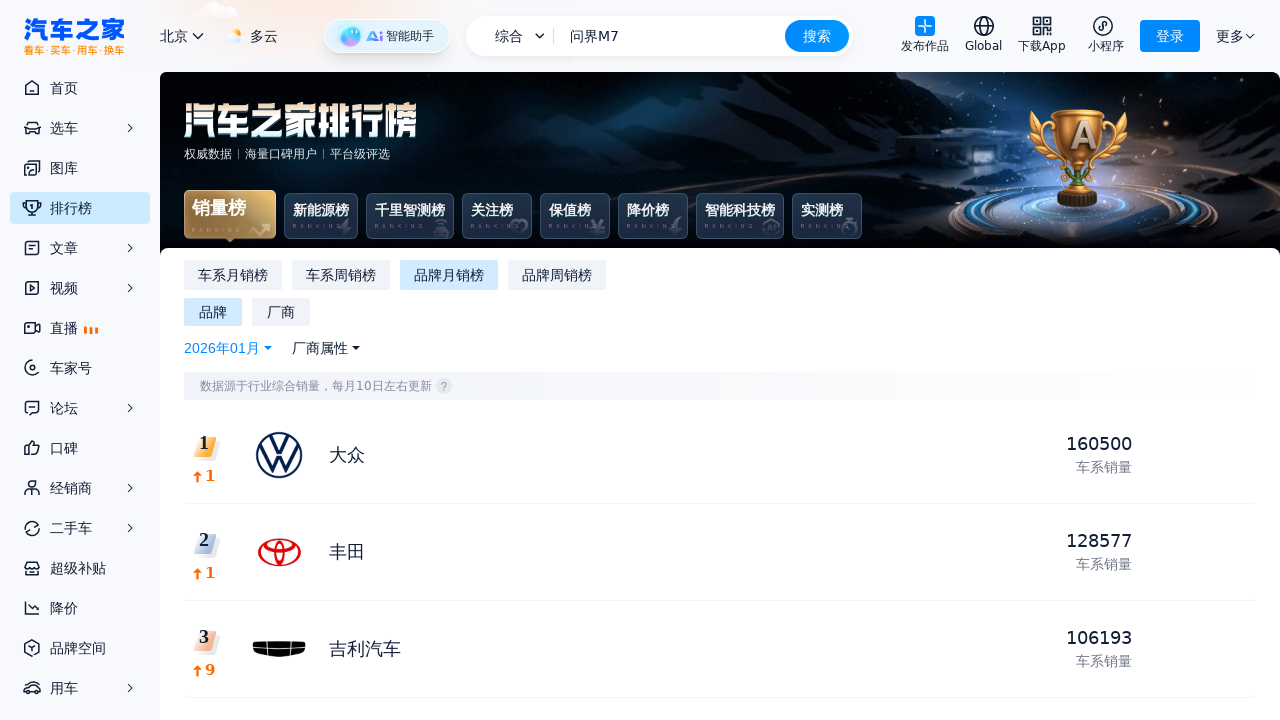

Scrolled to bottom of page to load more content after tab switch
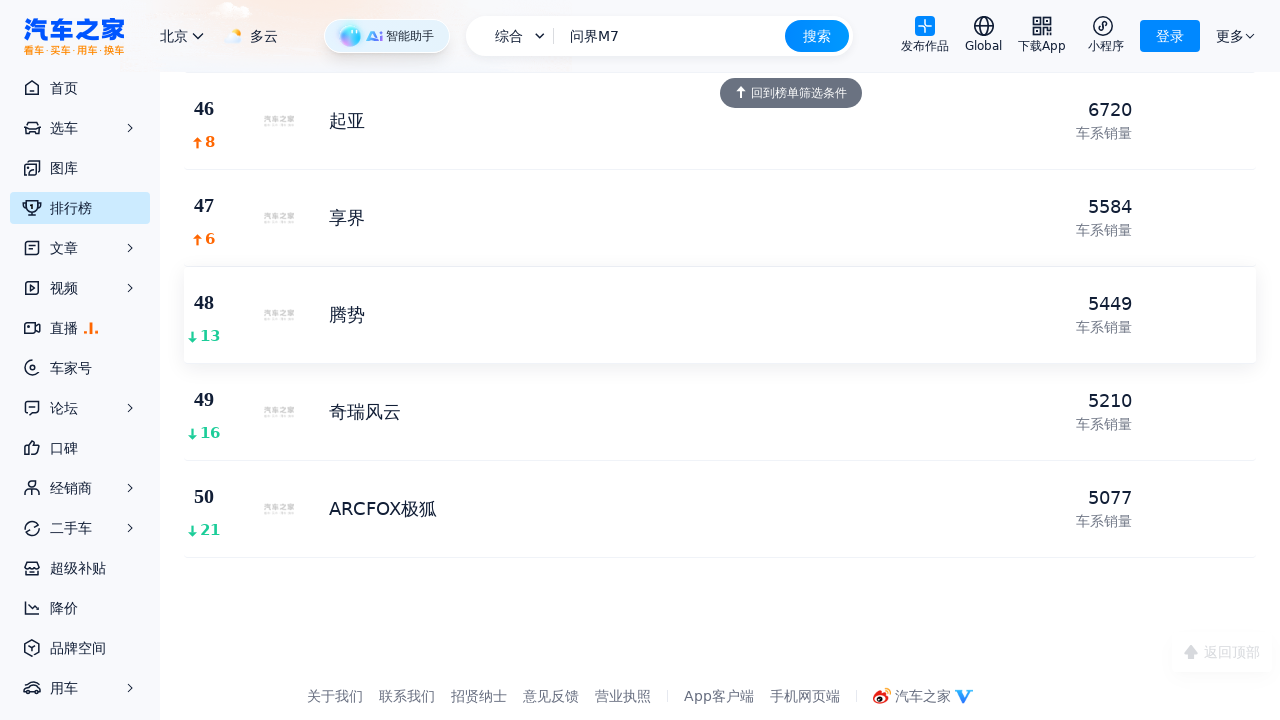

Waited 2.2 seconds for additional content to load
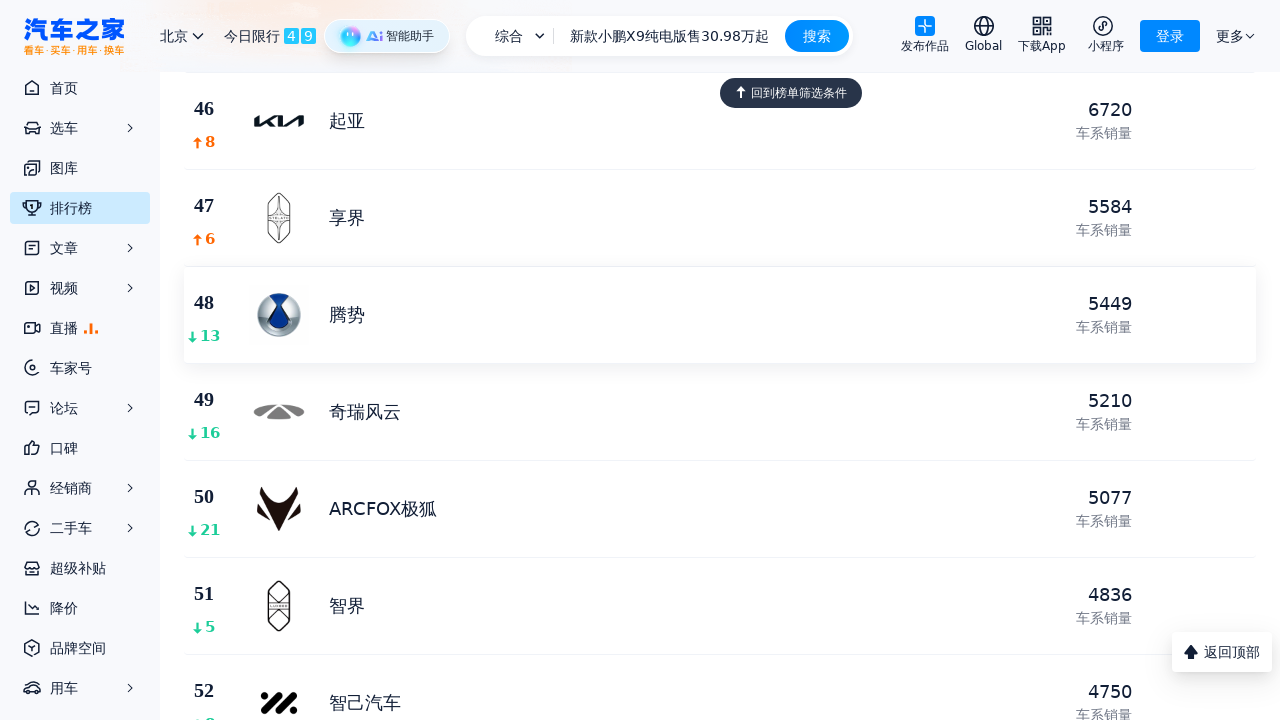

Scrolled to bottom of page to load more content after tab switch
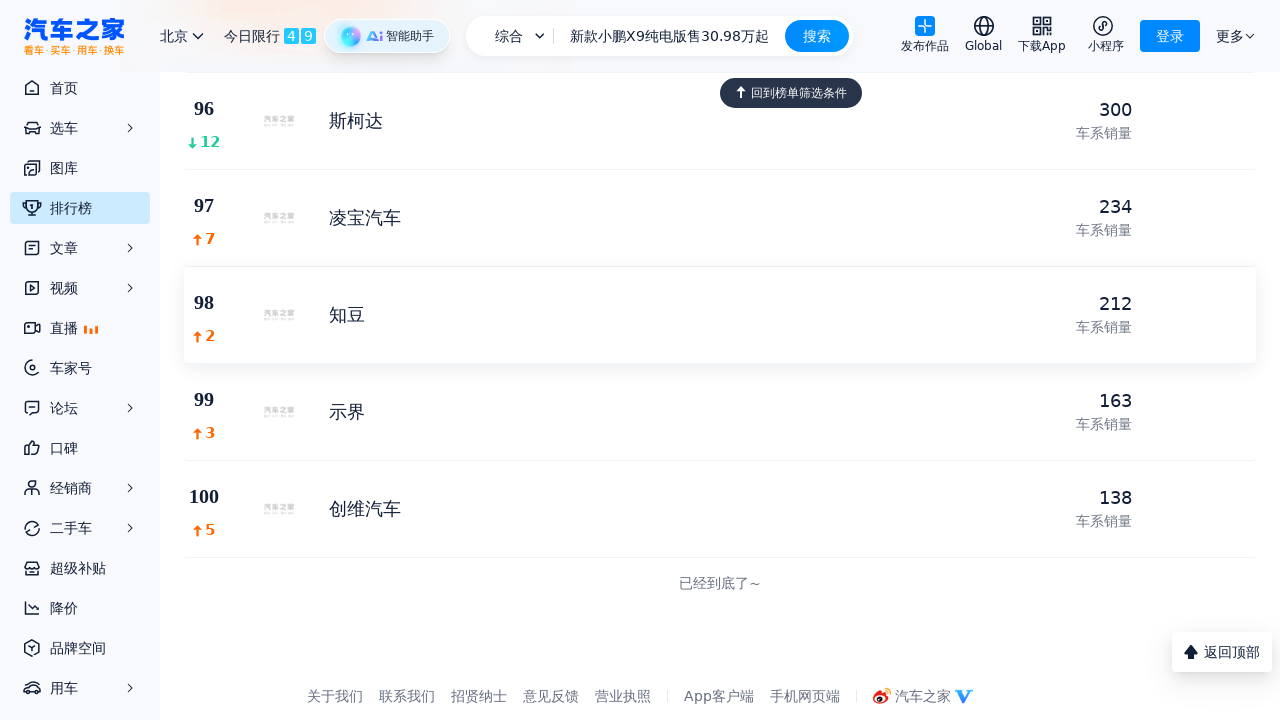

Waited 2.2 seconds for additional content to load
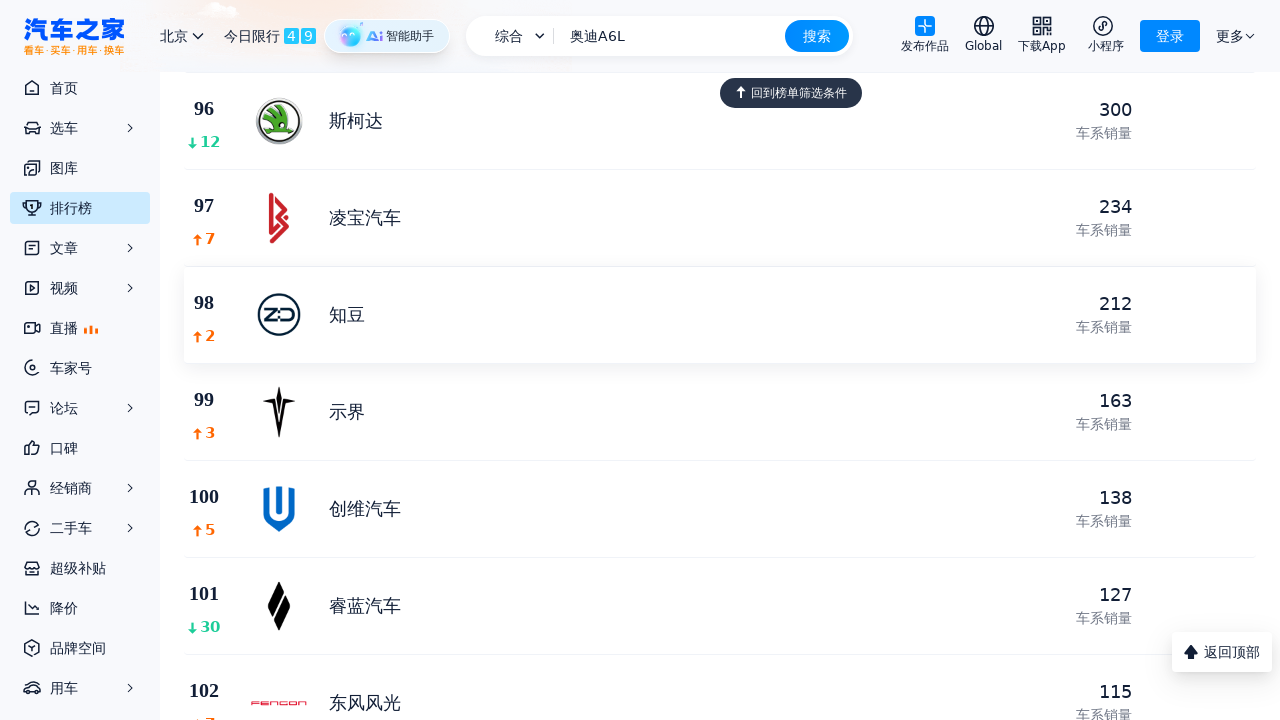

Scrolled to bottom of page to load more content after tab switch
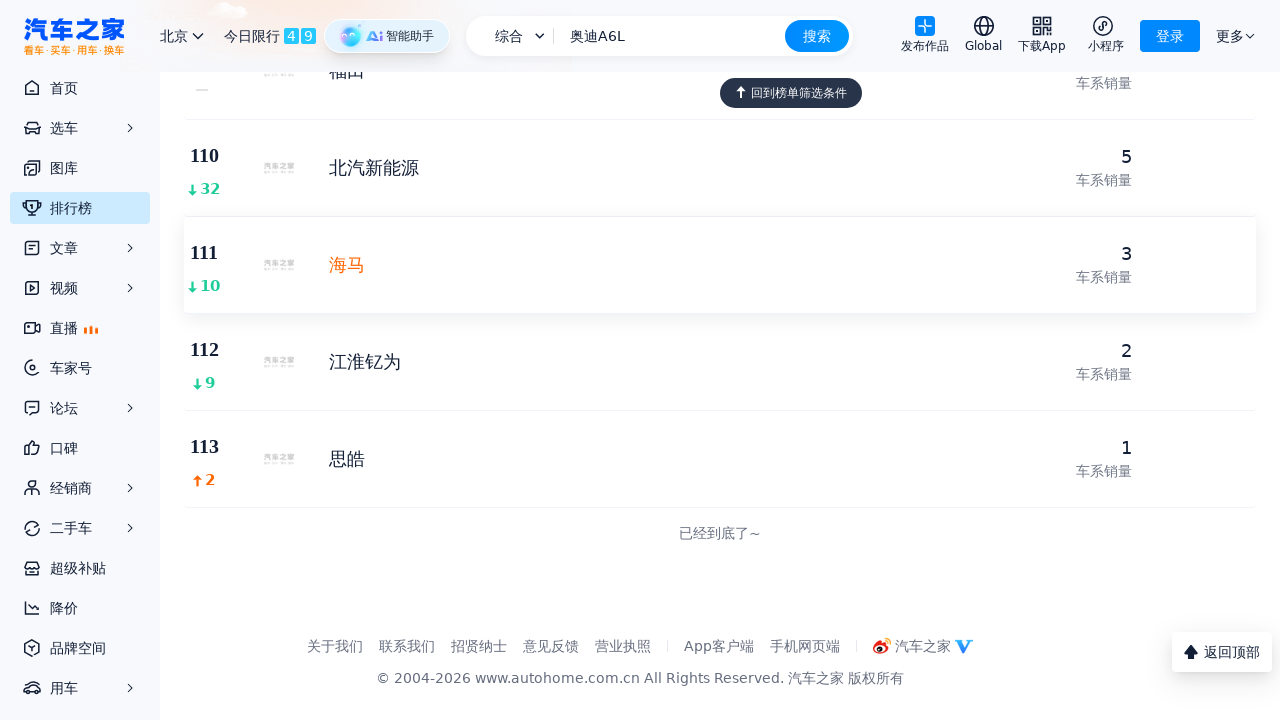

Waited 2.2 seconds for additional content to load
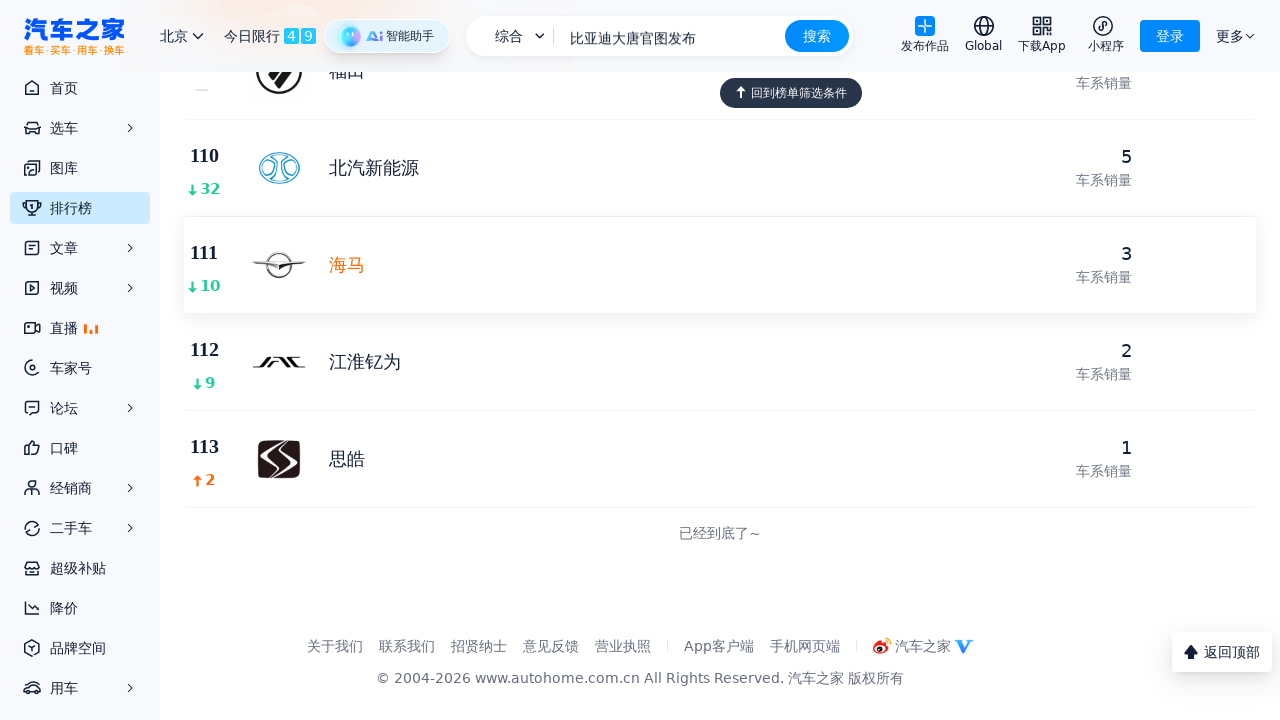

Scrolled to bottom of page to load more content after tab switch
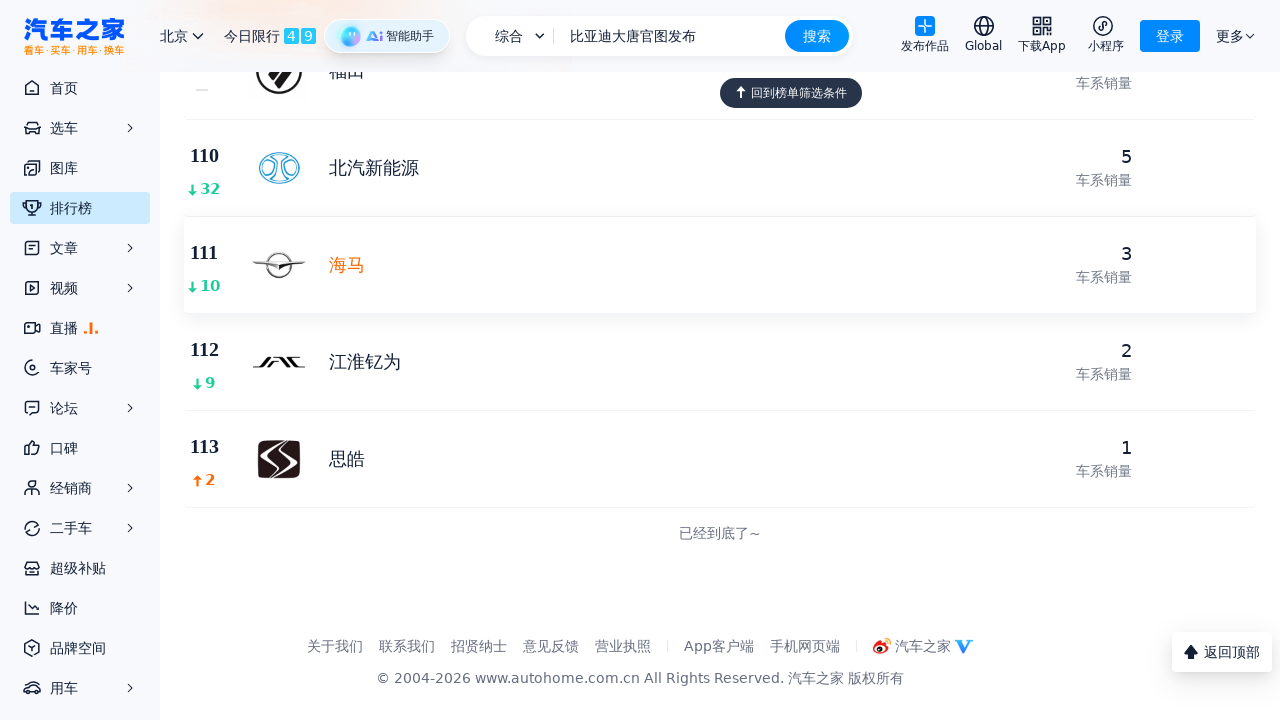

Waited 2.2 seconds for additional content to load
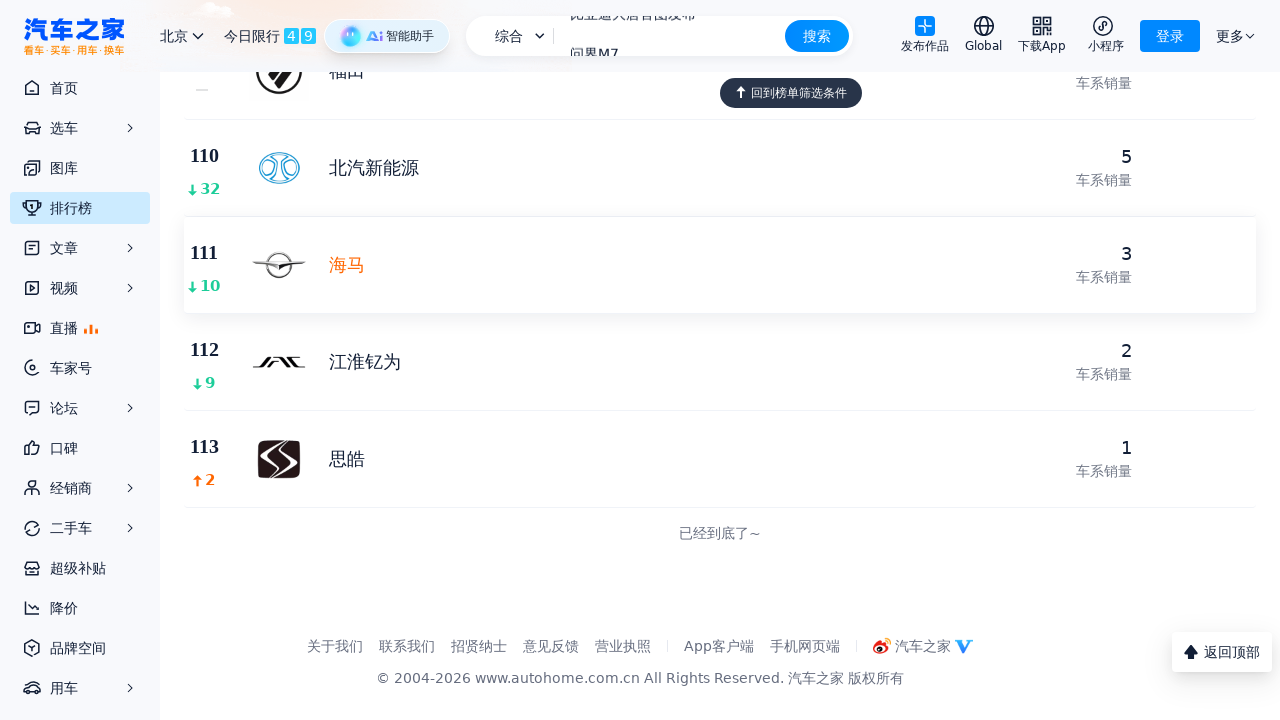

Scrolled to bottom of page to load more content after tab switch
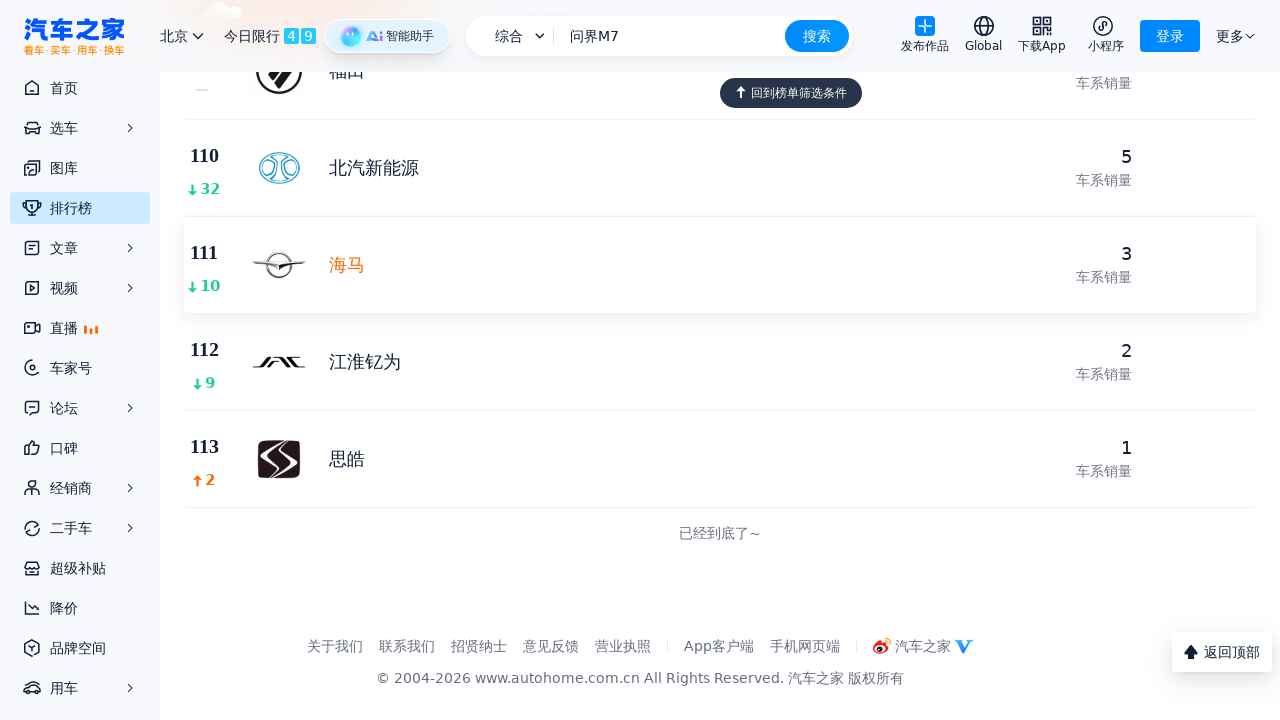

Waited 2.2 seconds for additional content to load
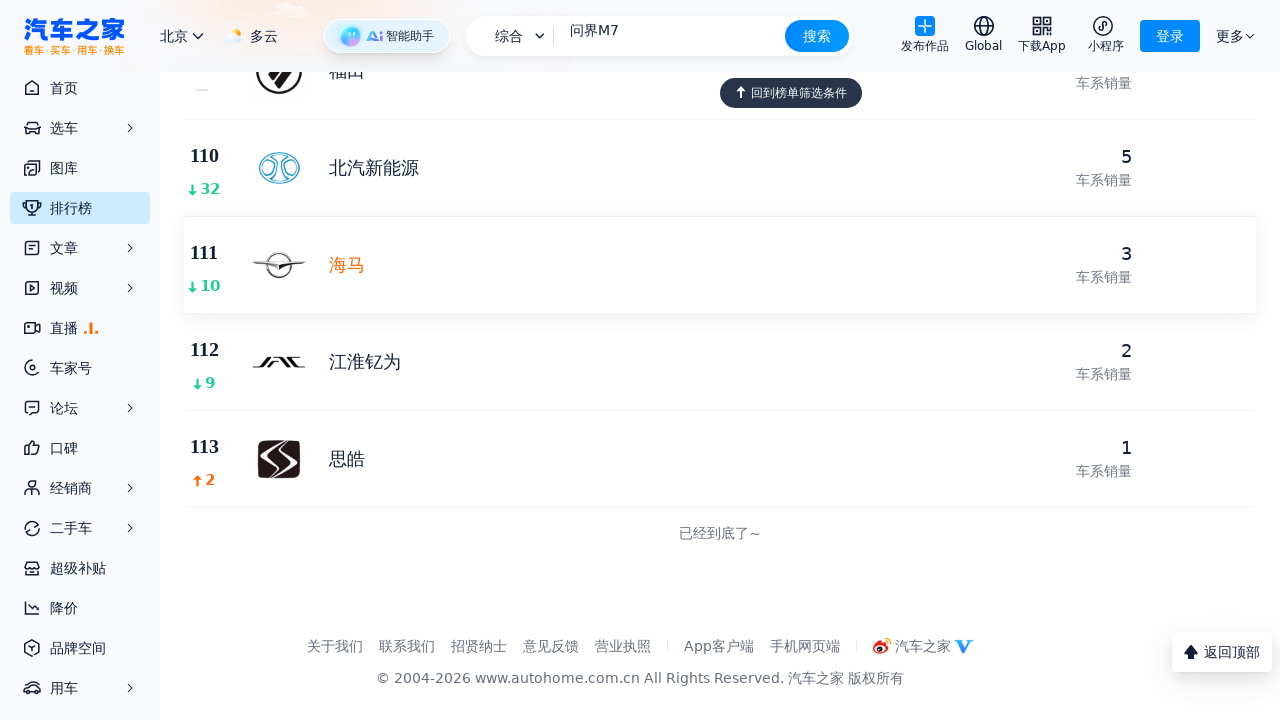

Scrolled to bottom of page to load more content after tab switch
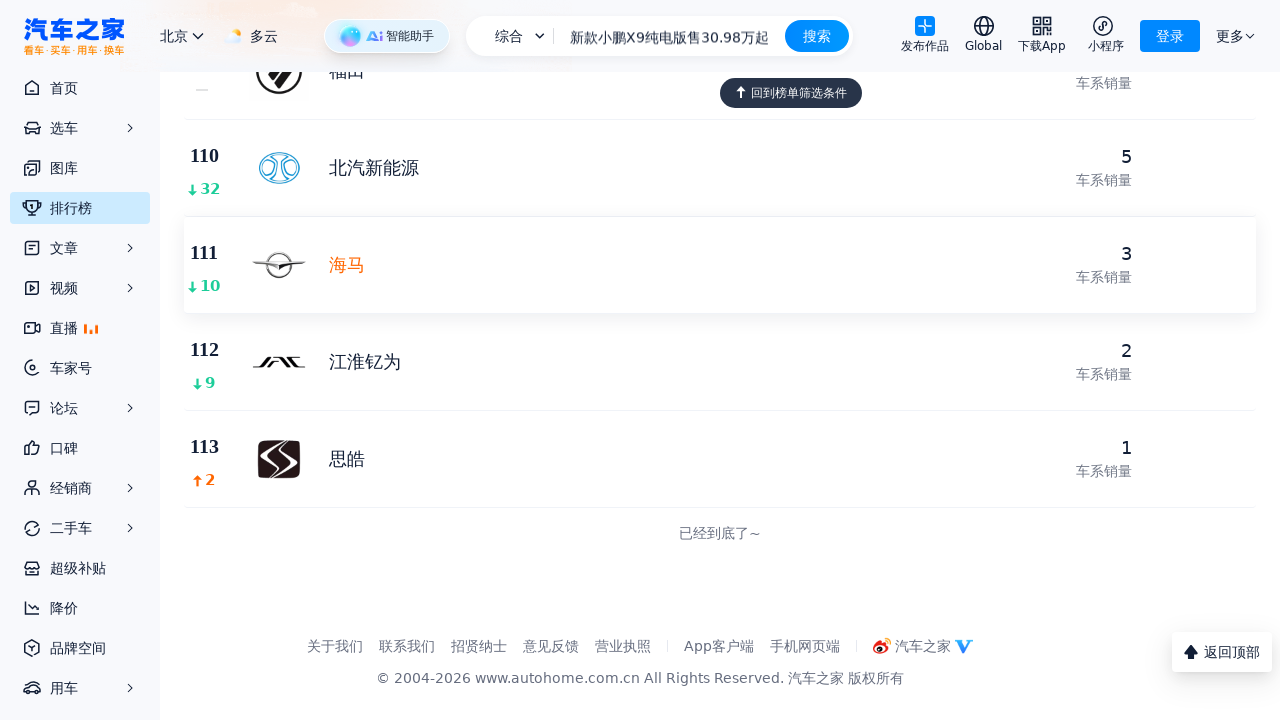

Waited 2.2 seconds for additional content to load
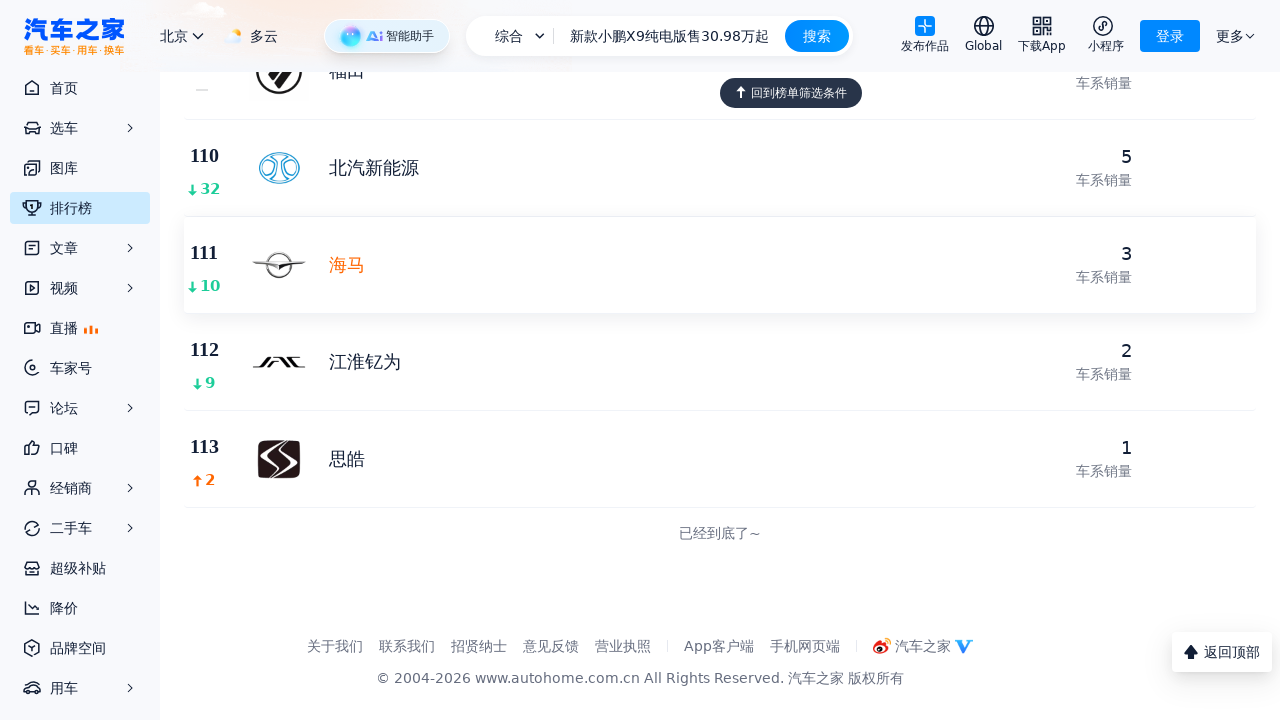

Scrolled to bottom of page to load more content after tab switch
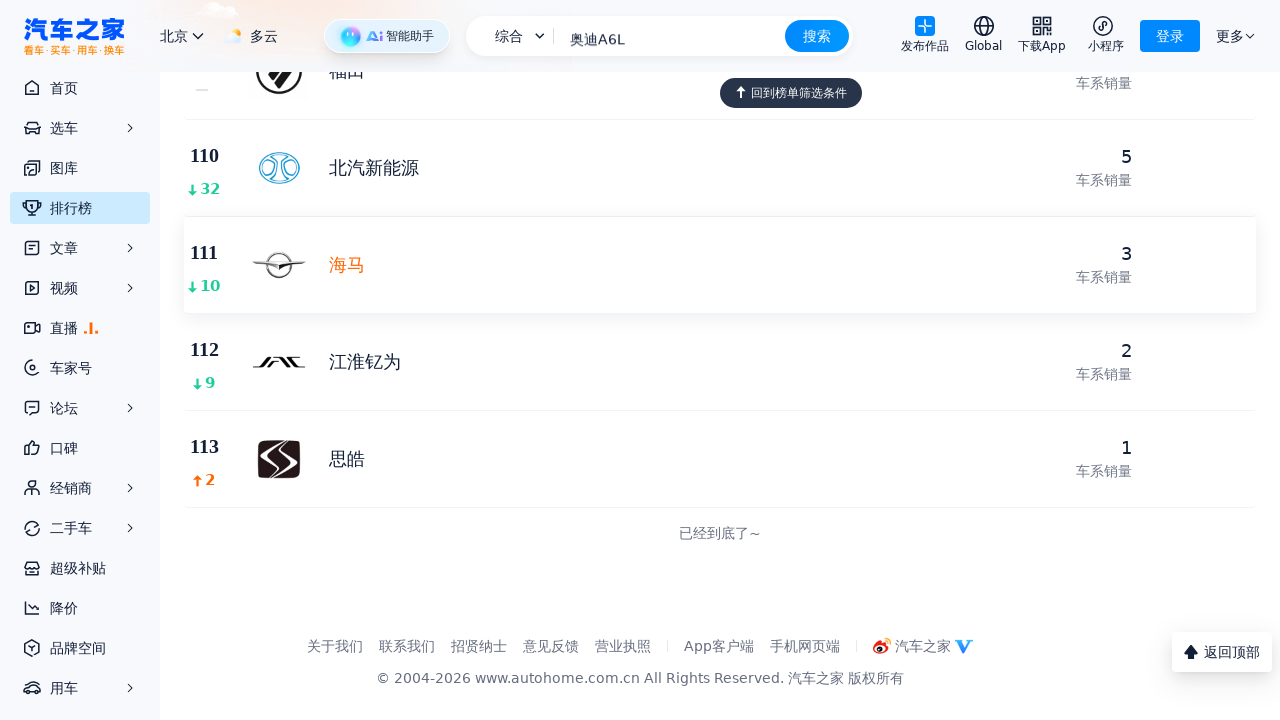

Waited 2.2 seconds for additional content to load
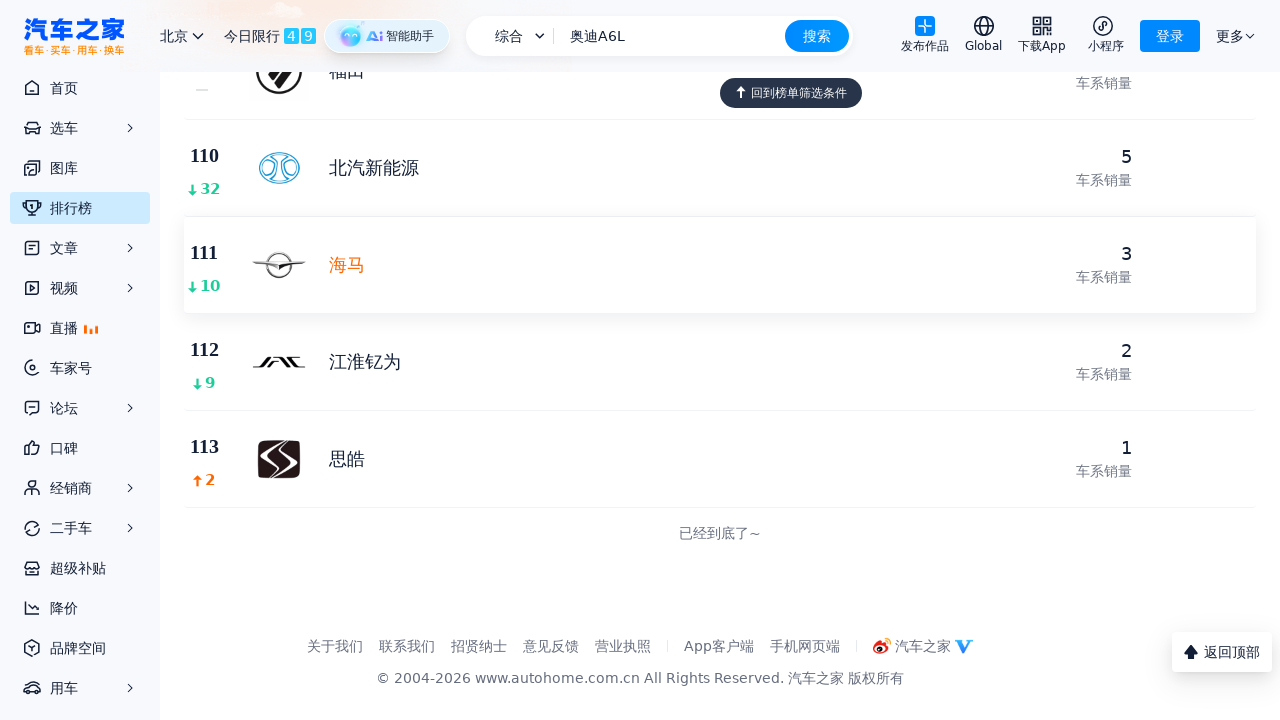

Scrolled to bottom of page to load more content after tab switch
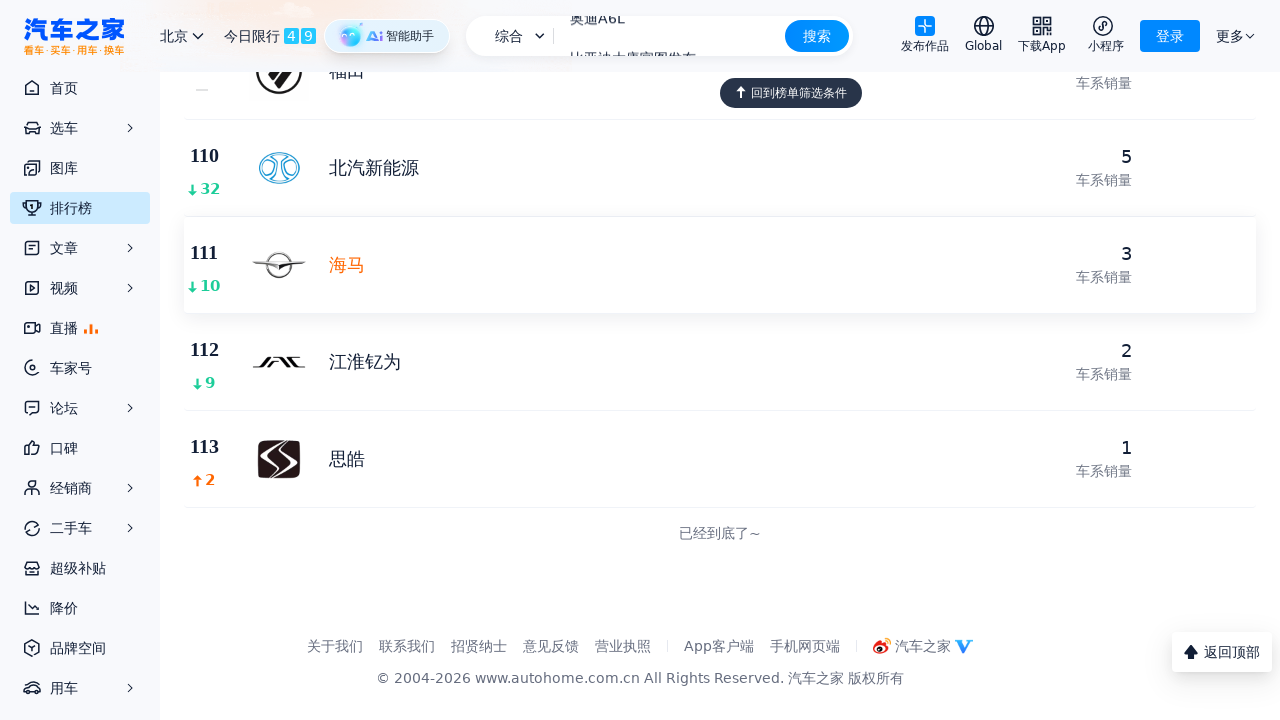

Waited 2.2 seconds for additional content to load
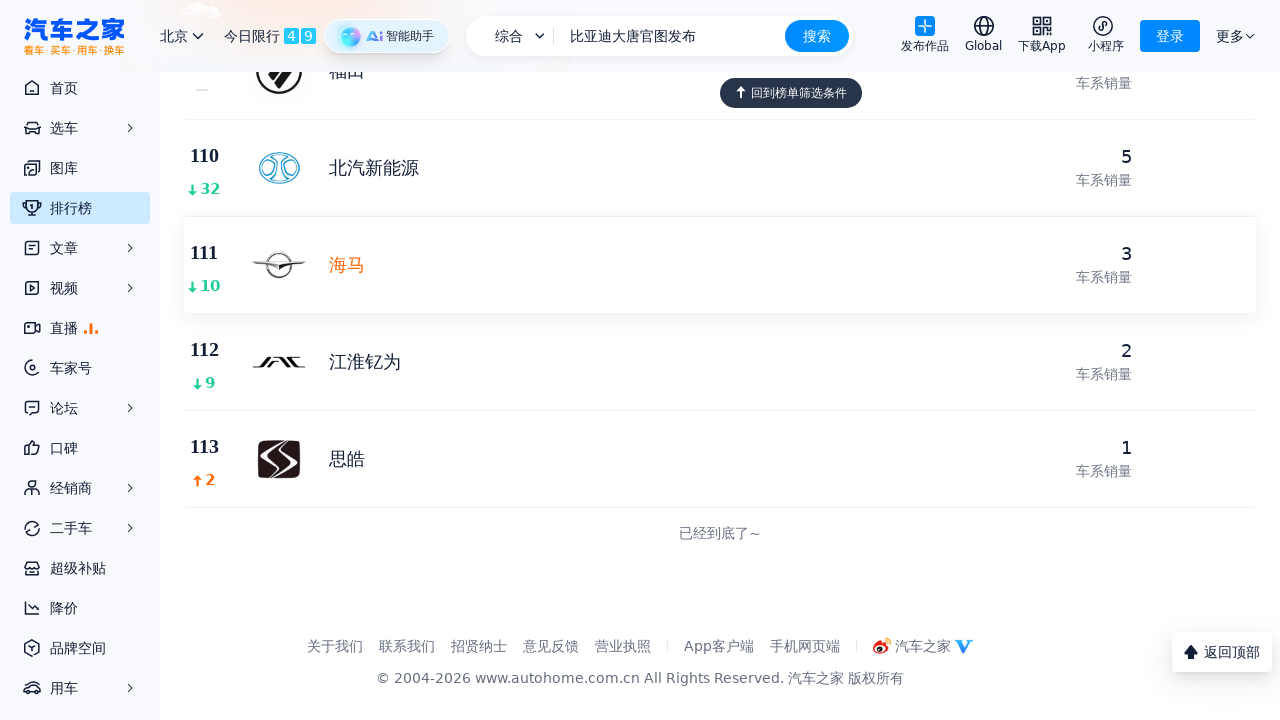

Verified that ranking rows with [data-rank-num] attribute are loaded
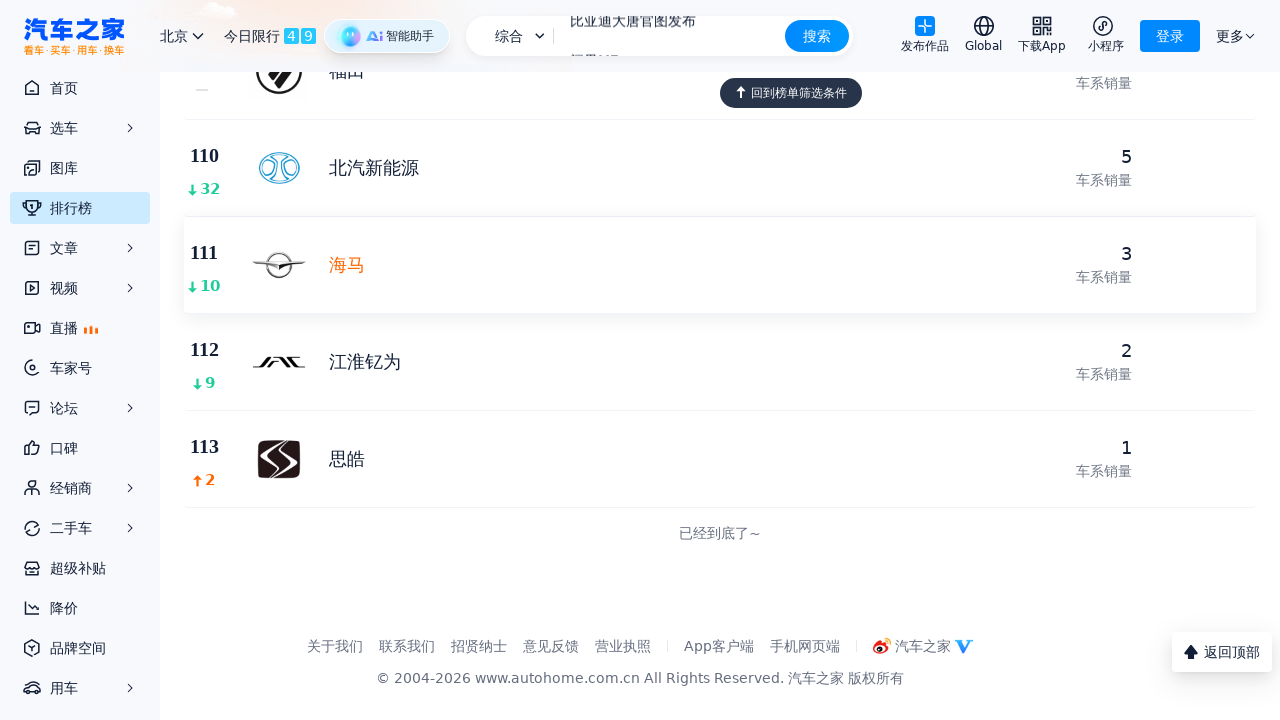

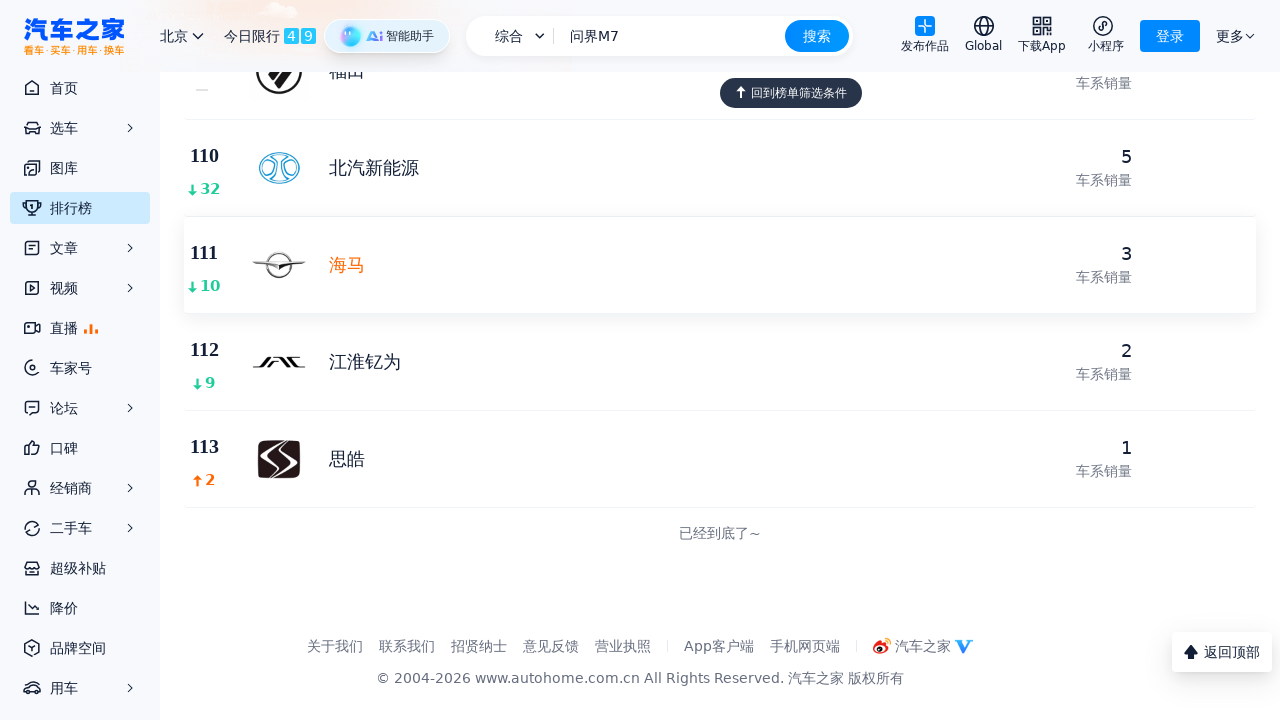